Tests Mailchimp password validation by entering different password patterns and verifying the validation indicators update correctly for lowercase, uppercase, numbers, special characters, and length requirements

Starting URL: https://login.mailchimp.com/signup/

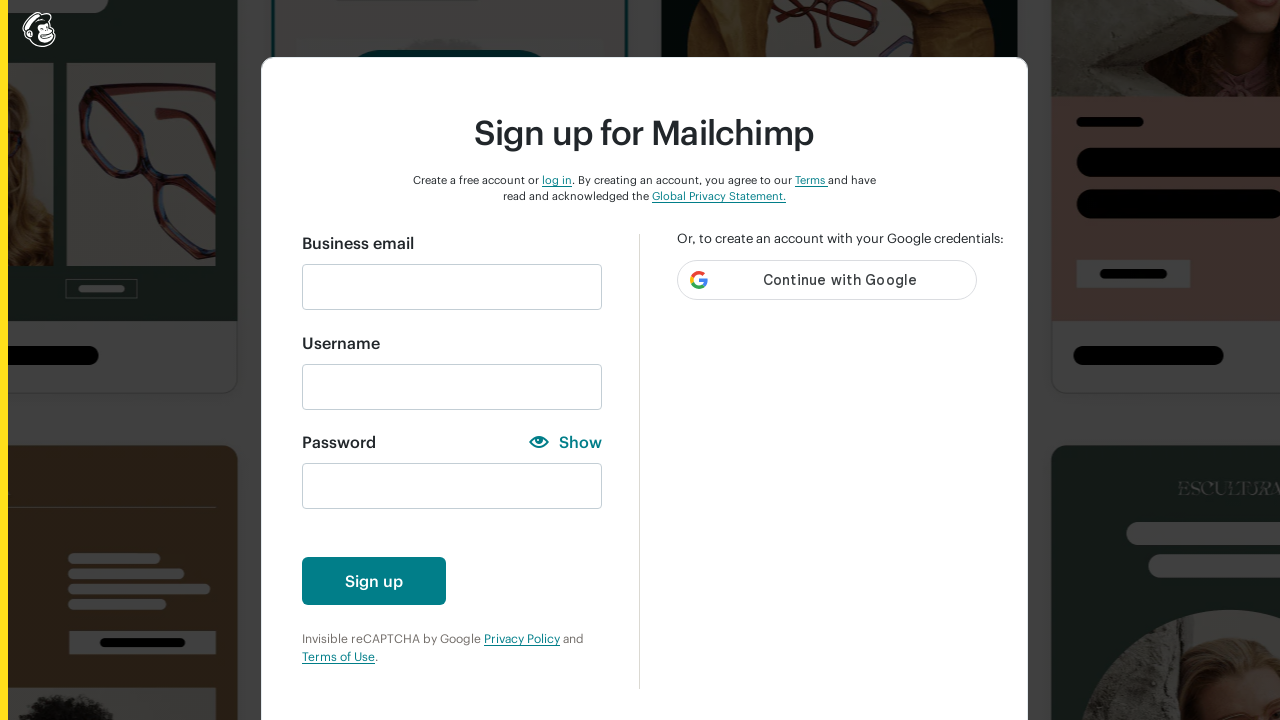

Filled email field with 'remember@qa.team' on #email
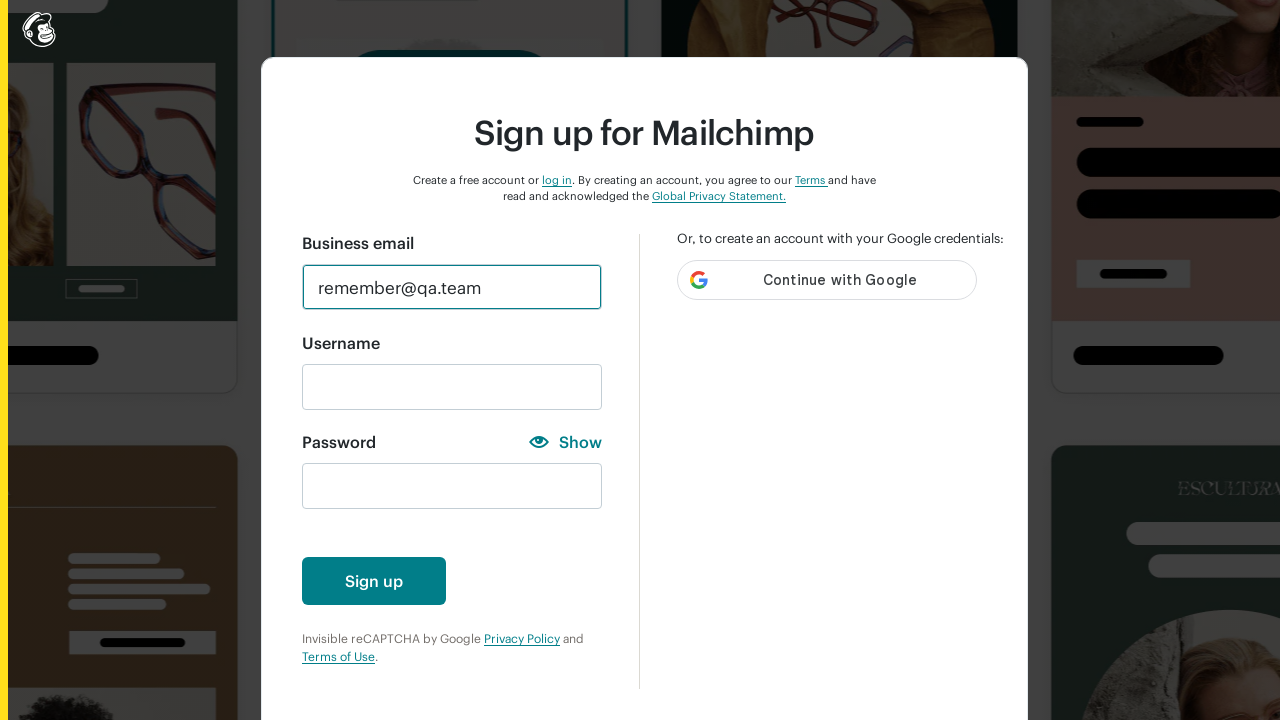

Filled password field with 'abc' to test lowercase validation on #new_password
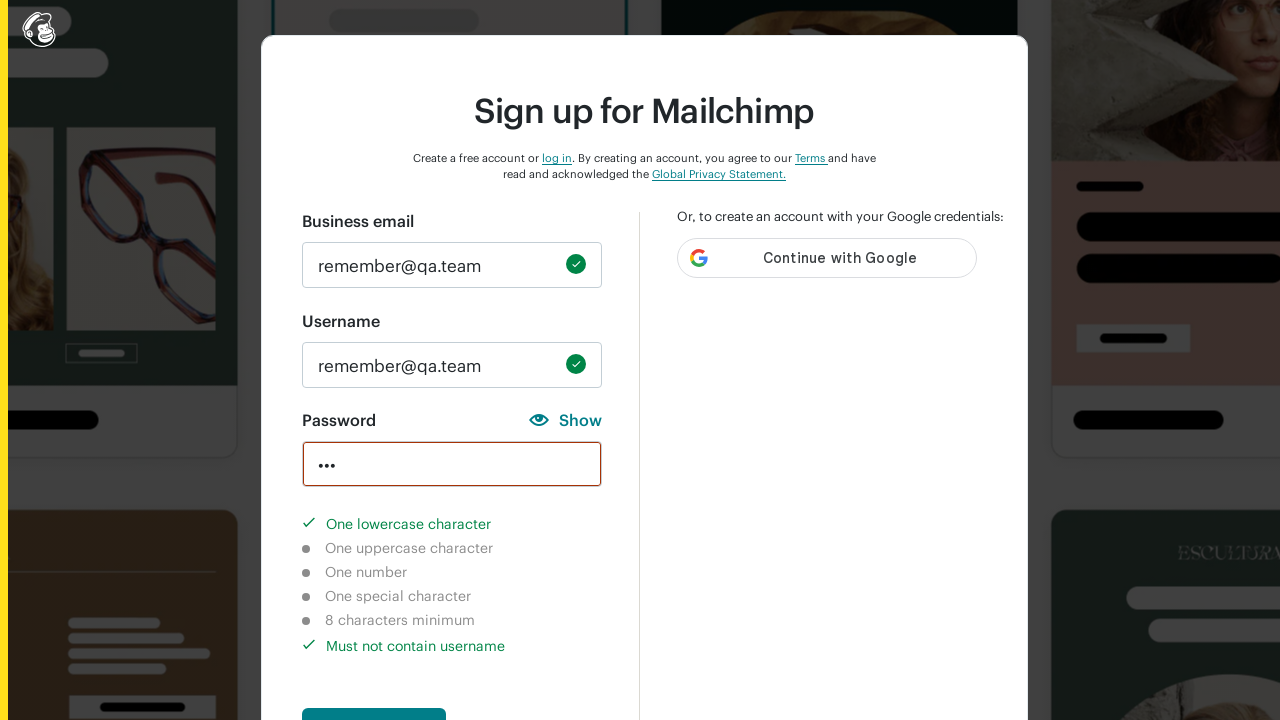

Waited 2 seconds for validation indicators to update
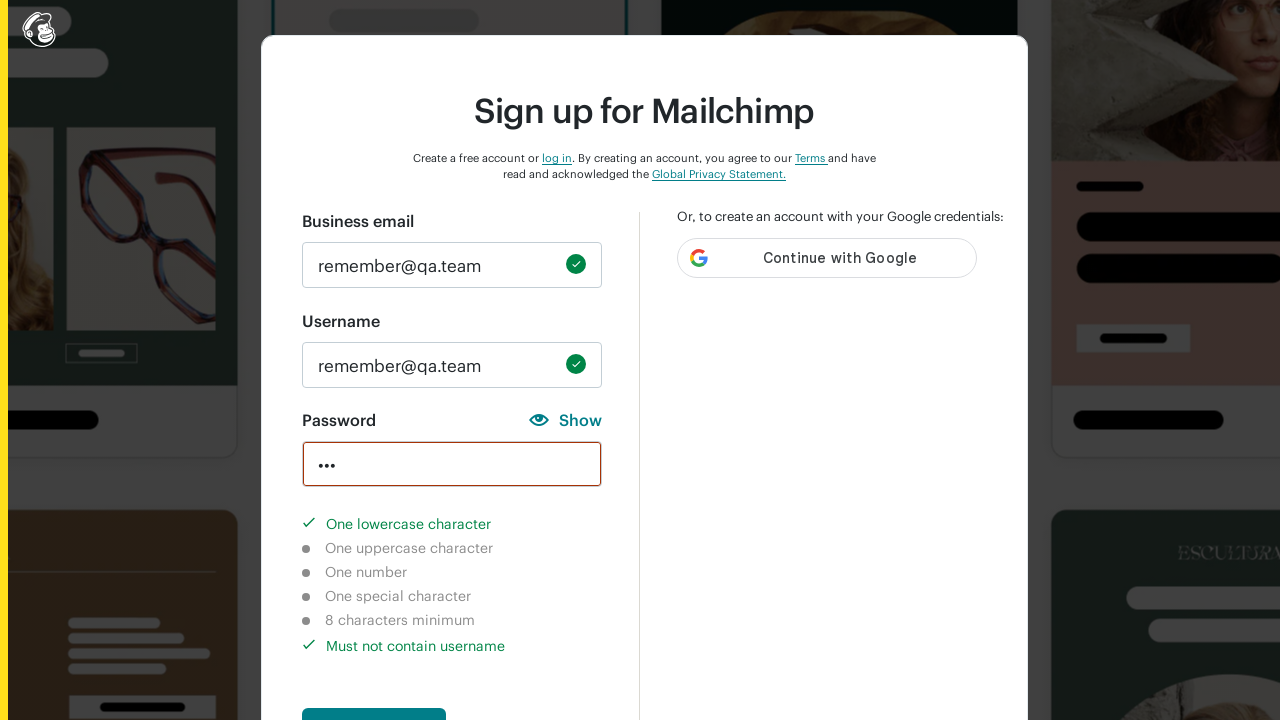

Verified lowercase character requirement is marked completed
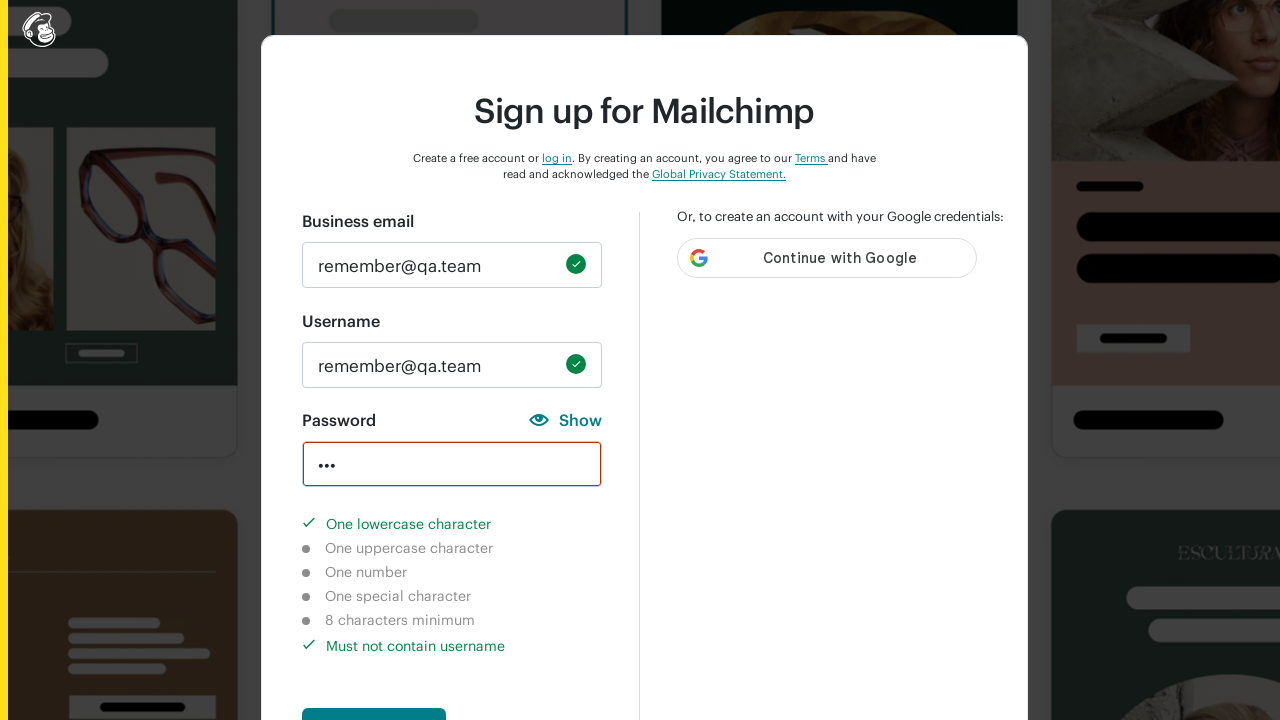

Verified uppercase character requirement is marked not-completed
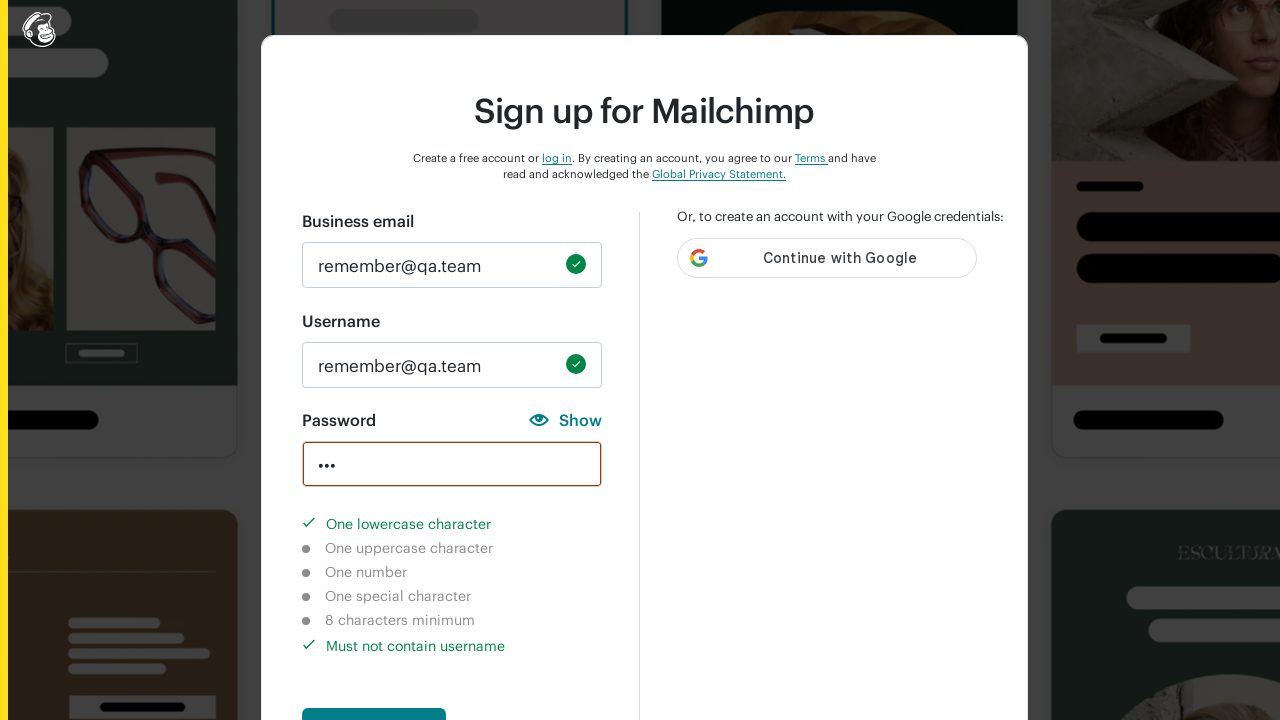

Verified number character requirement is marked not-completed
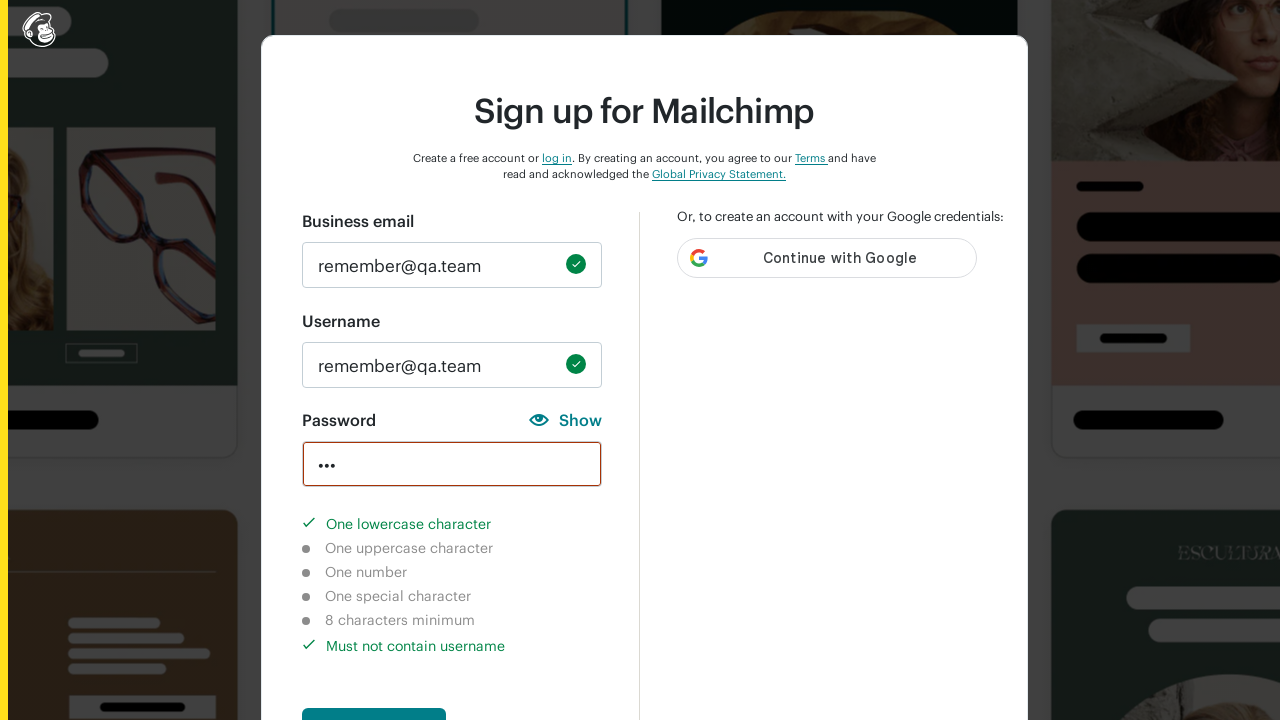

Verified special character requirement is marked not-completed
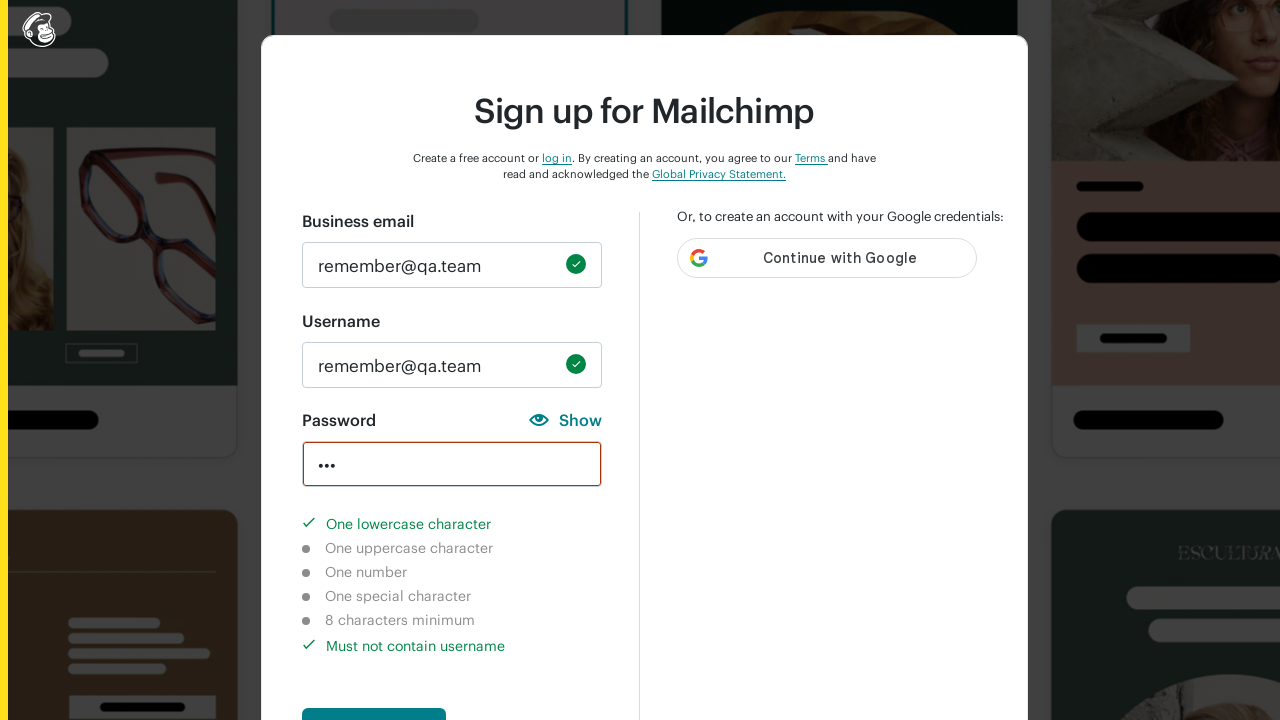

Verified 8-character length requirement is marked not-completed
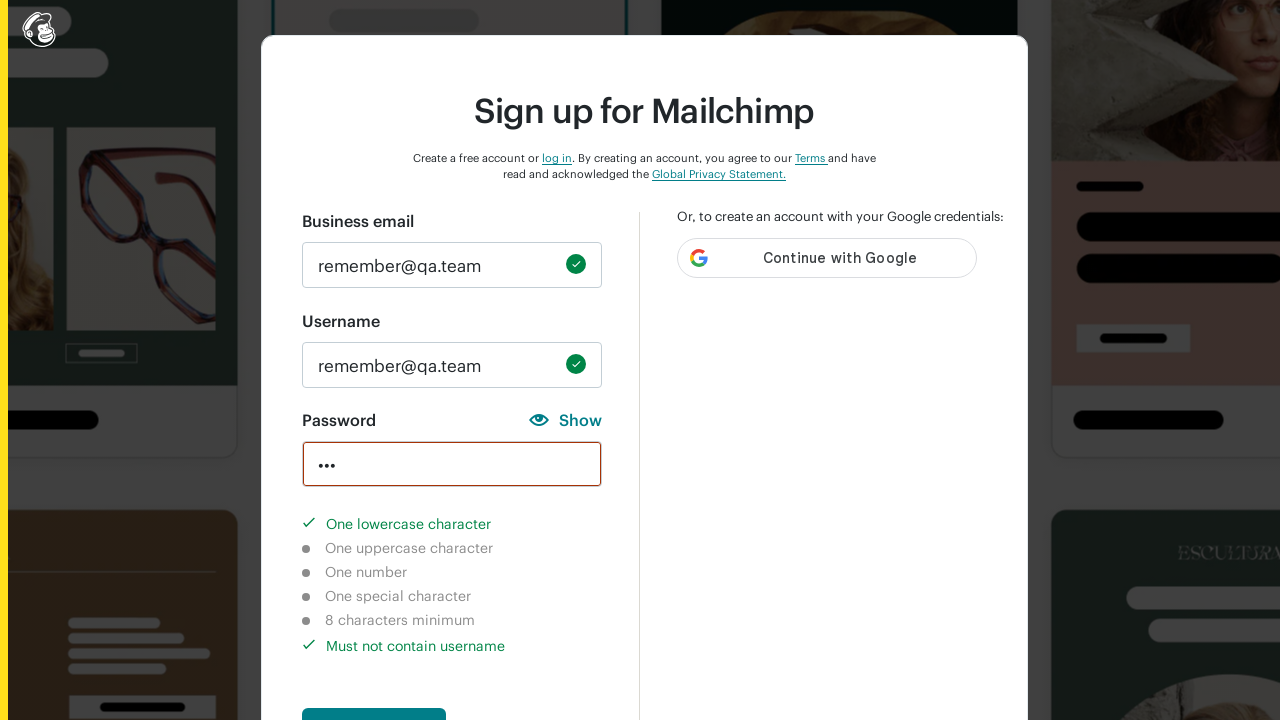

Verified username check requirement is marked completed
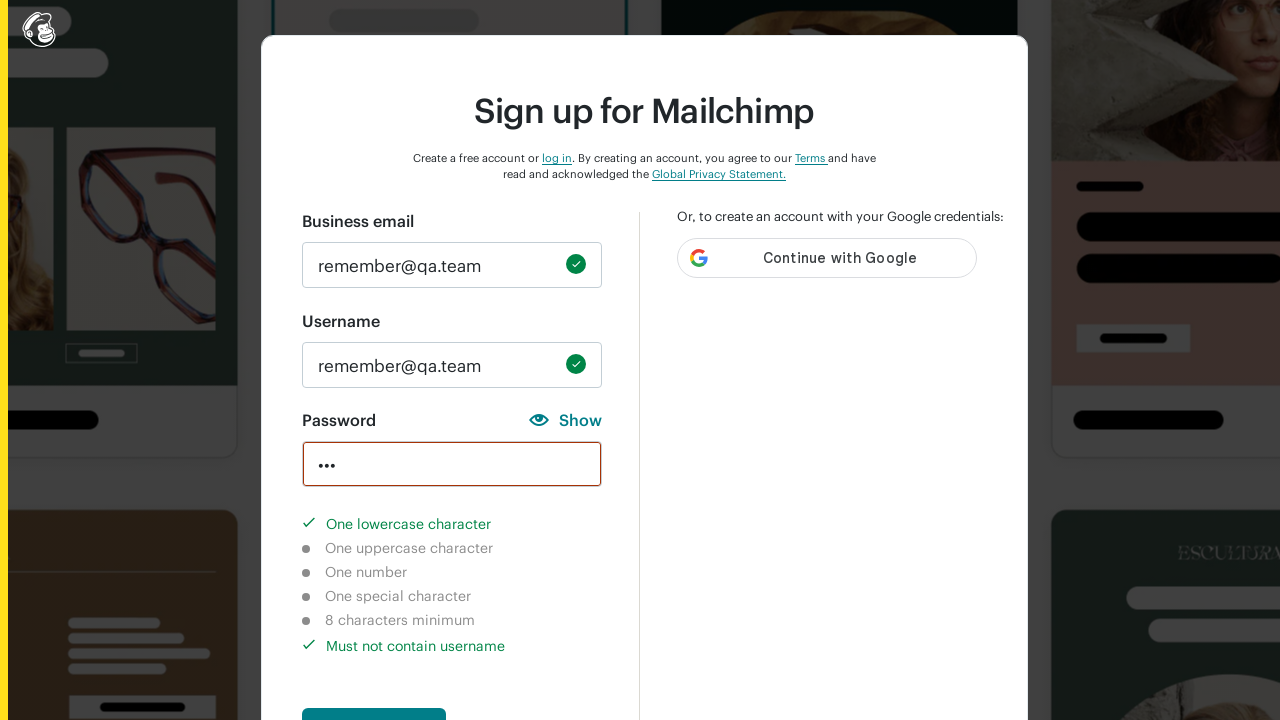

Cleared password field on #new_password
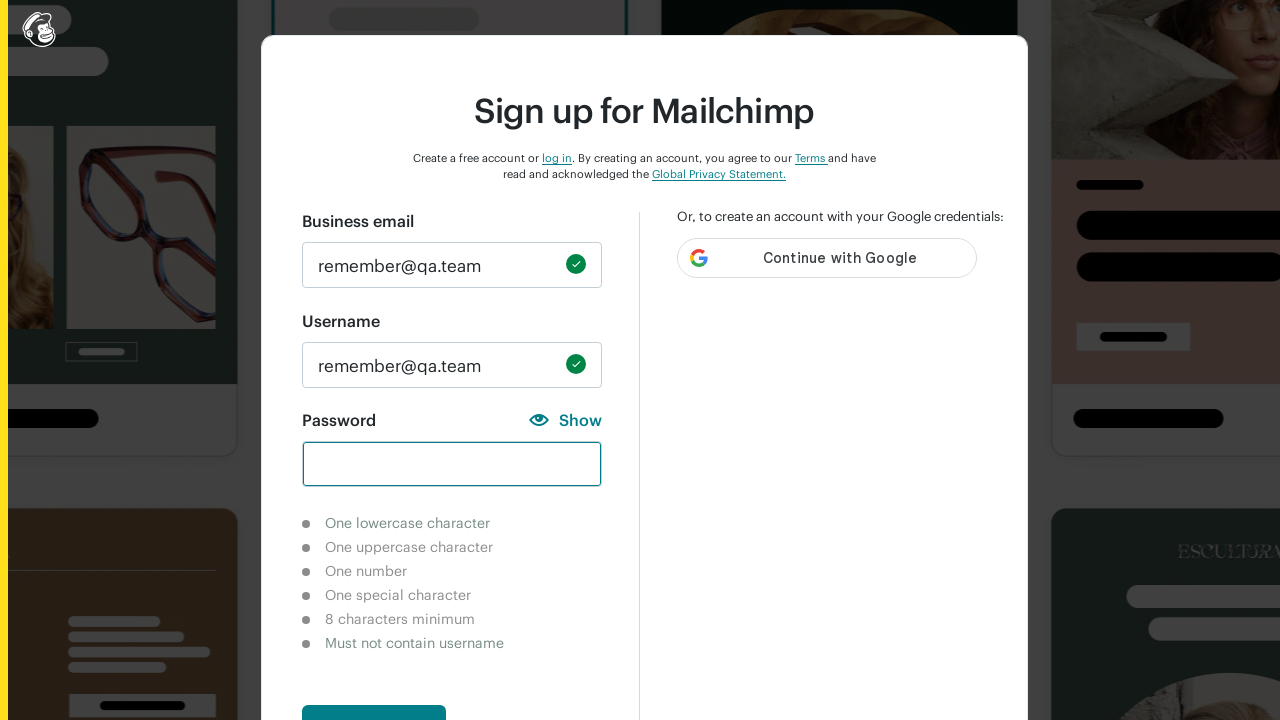

Filled password field with 'ABC' to test uppercase validation on #new_password
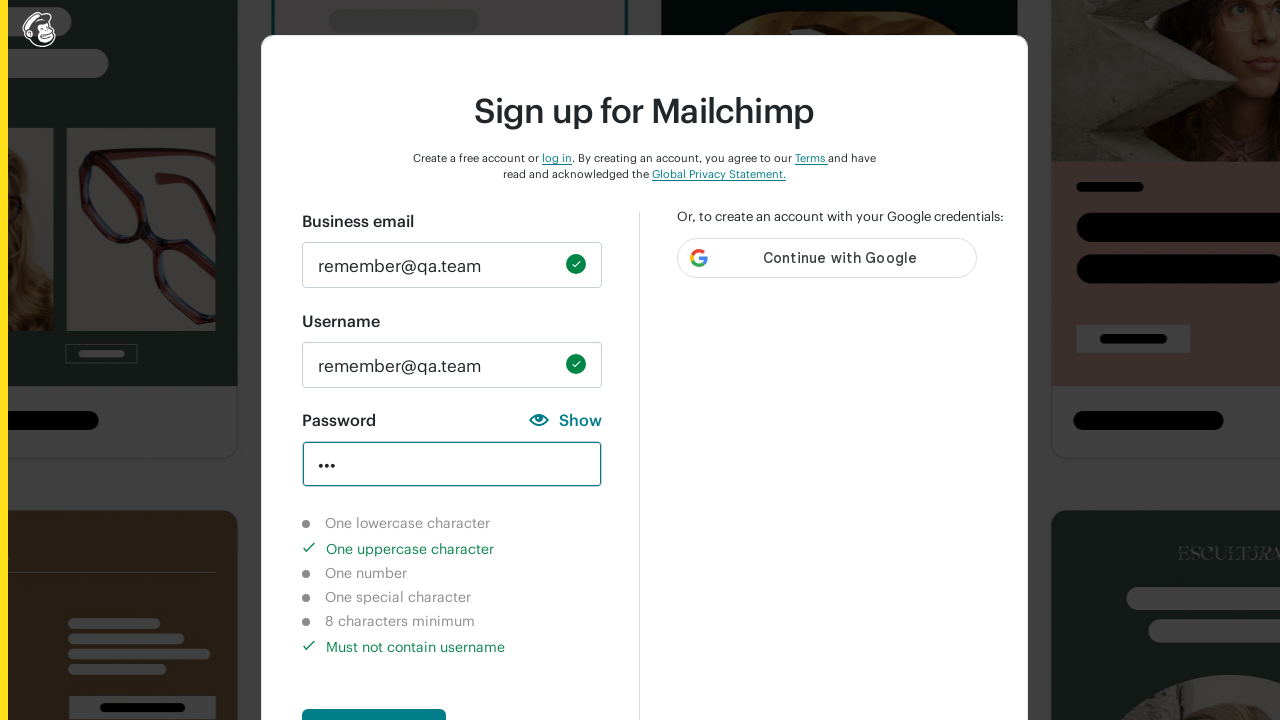

Waited 2 seconds for validation indicators to update
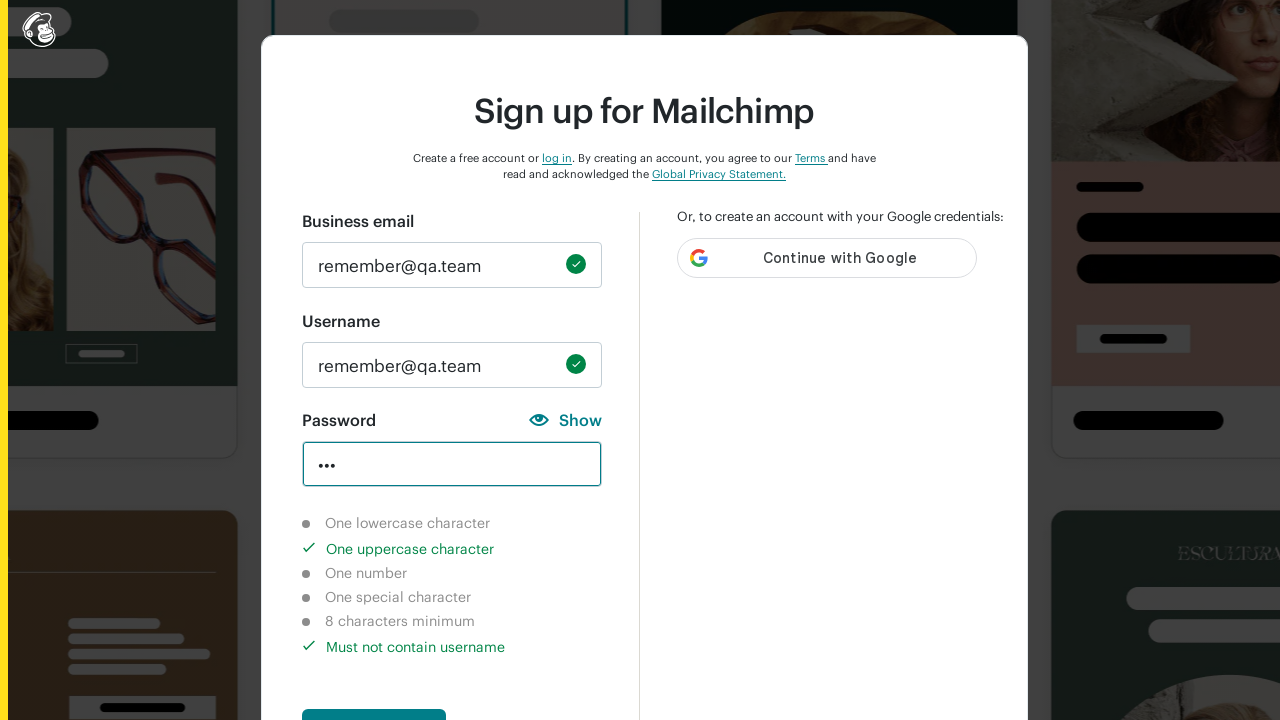

Verified lowercase character requirement is marked not-completed
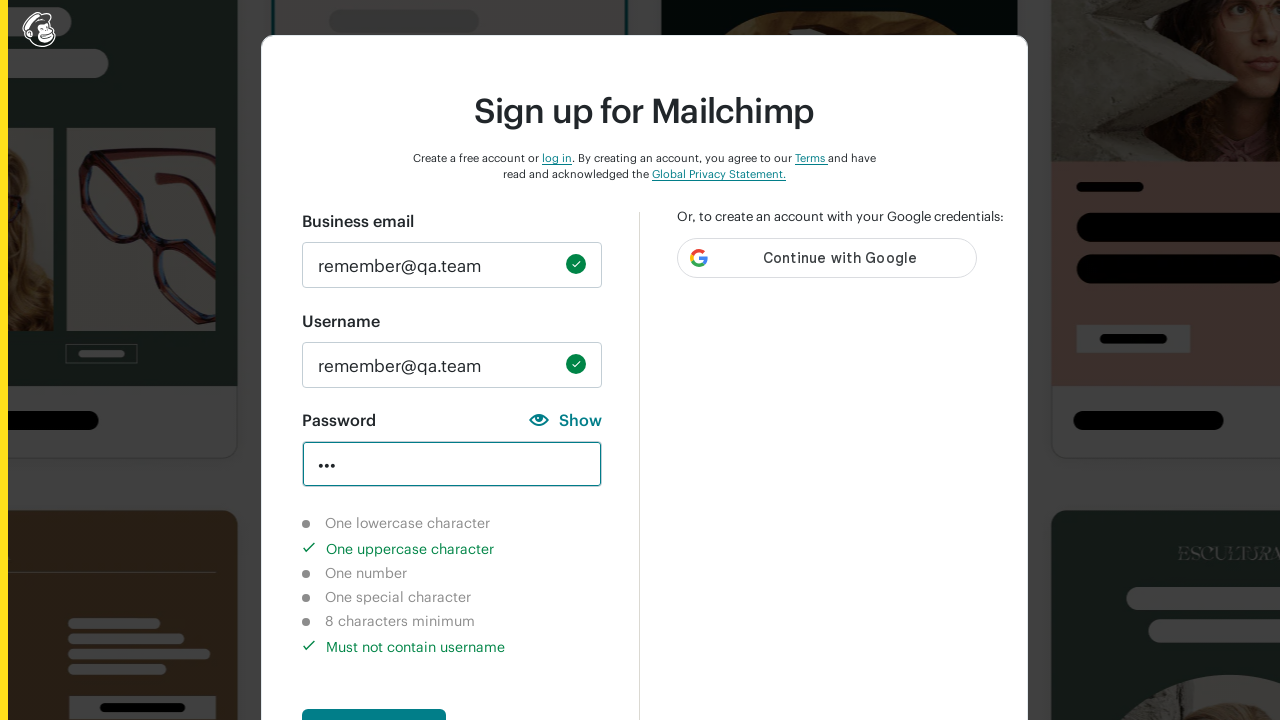

Verified uppercase character requirement is marked completed
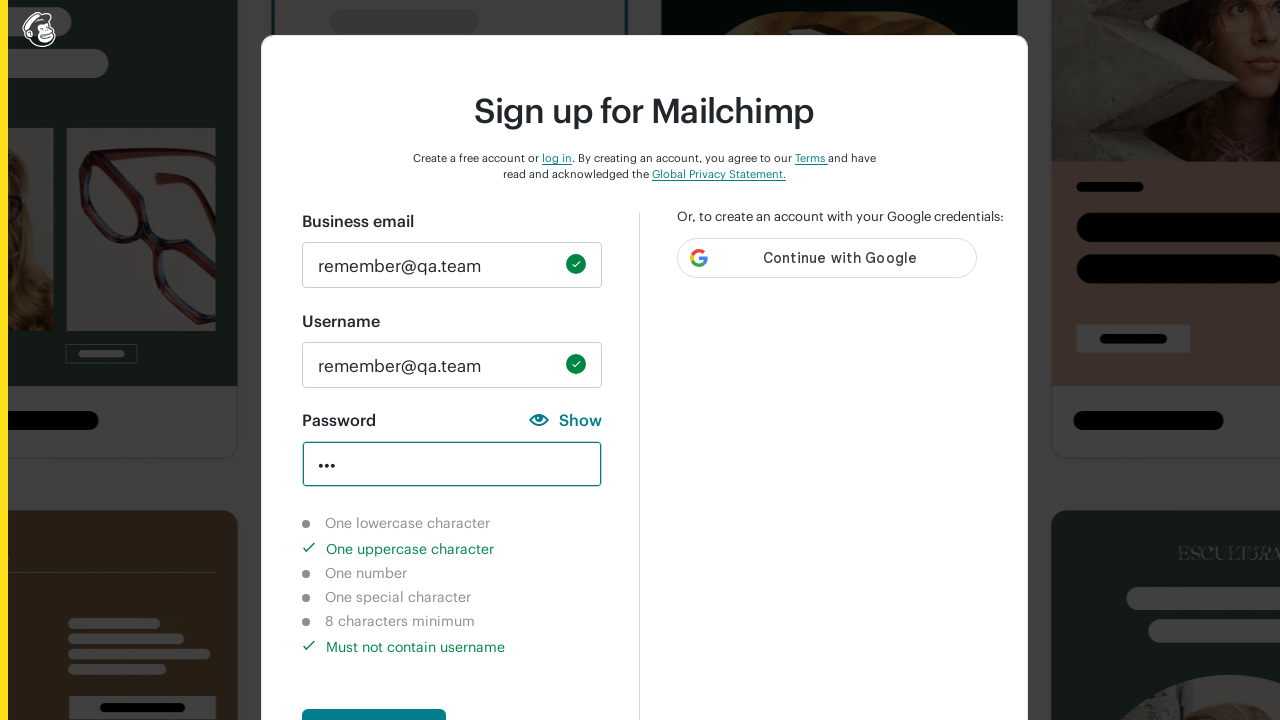

Verified number character requirement is marked not-completed
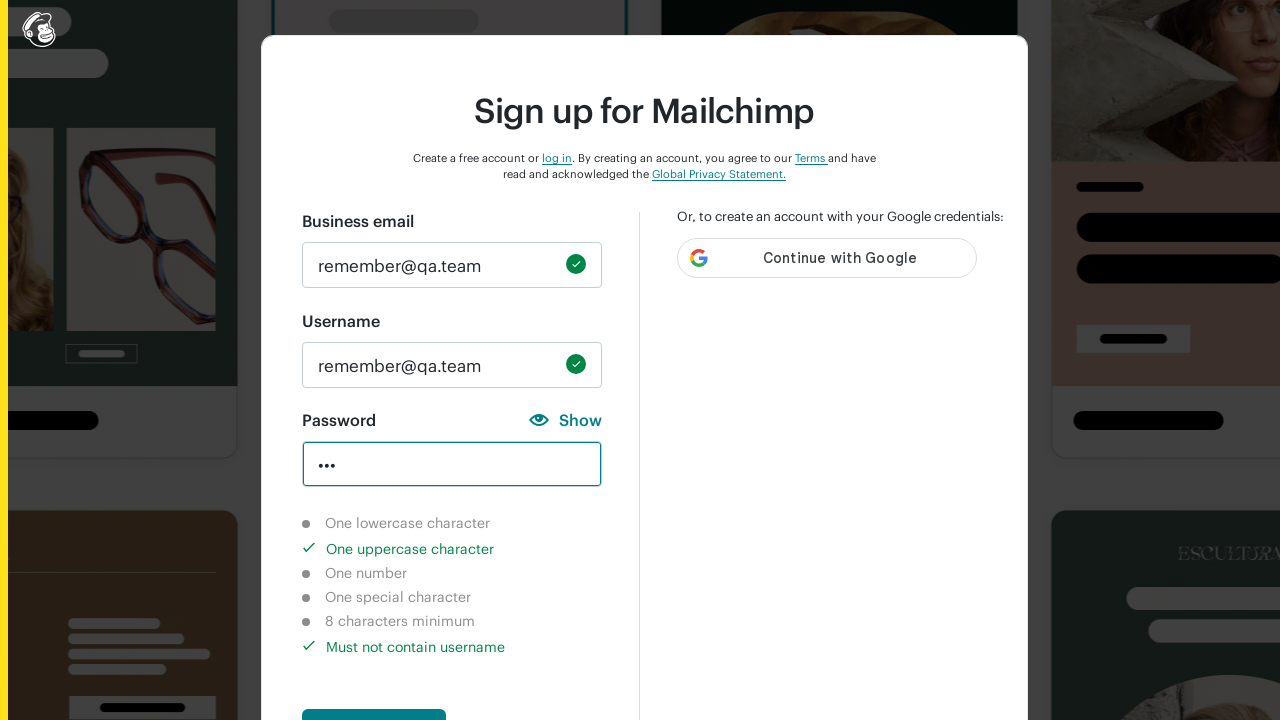

Verified special character requirement is marked not-completed
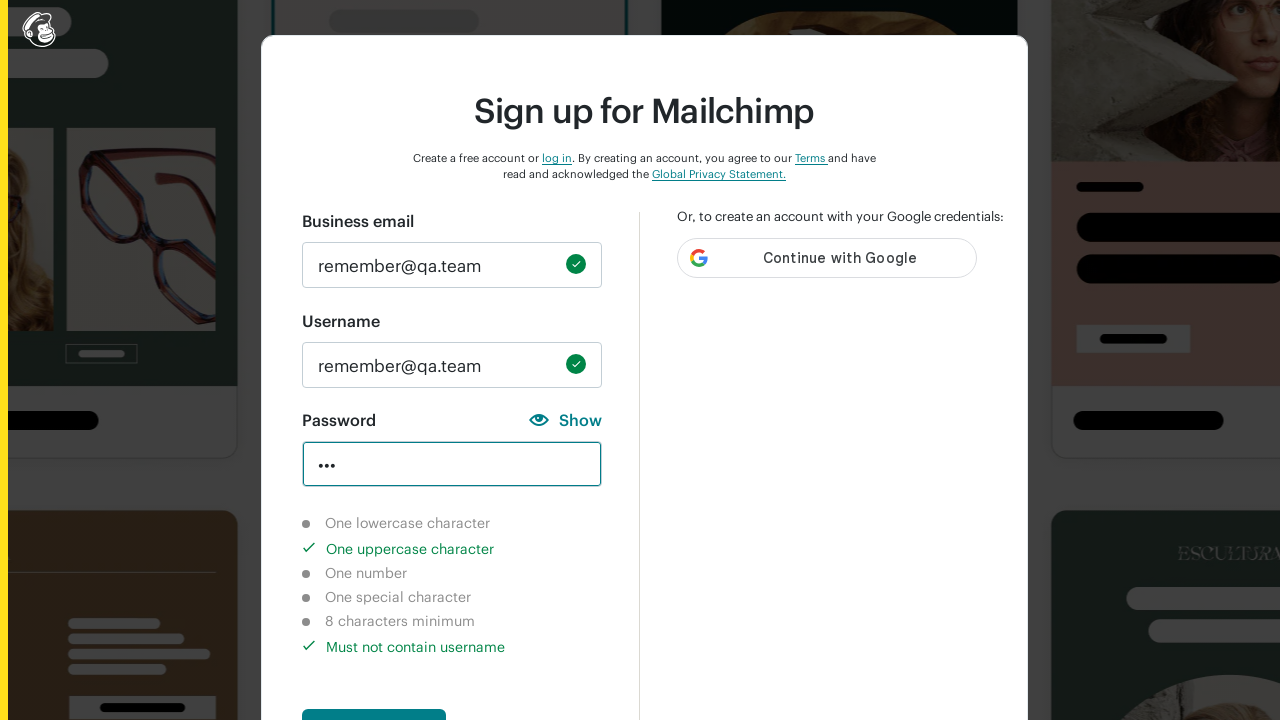

Verified 8-character length requirement is marked not-completed
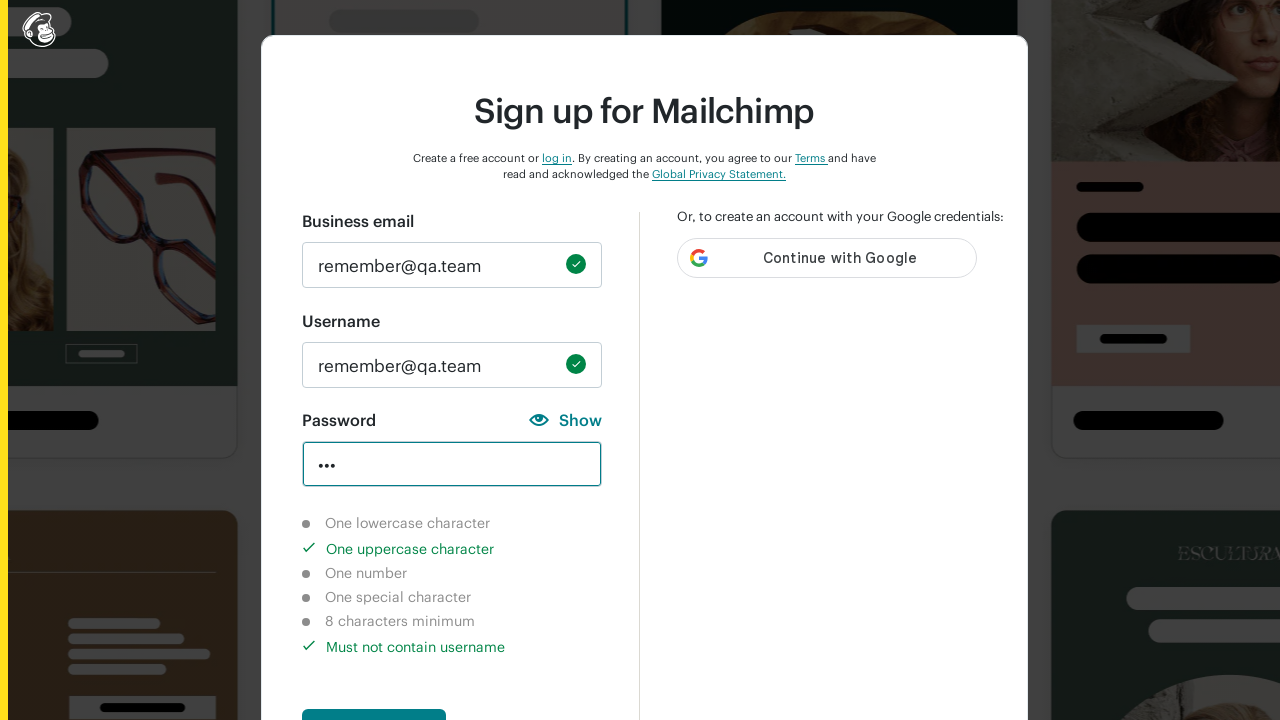

Verified username check requirement is marked completed
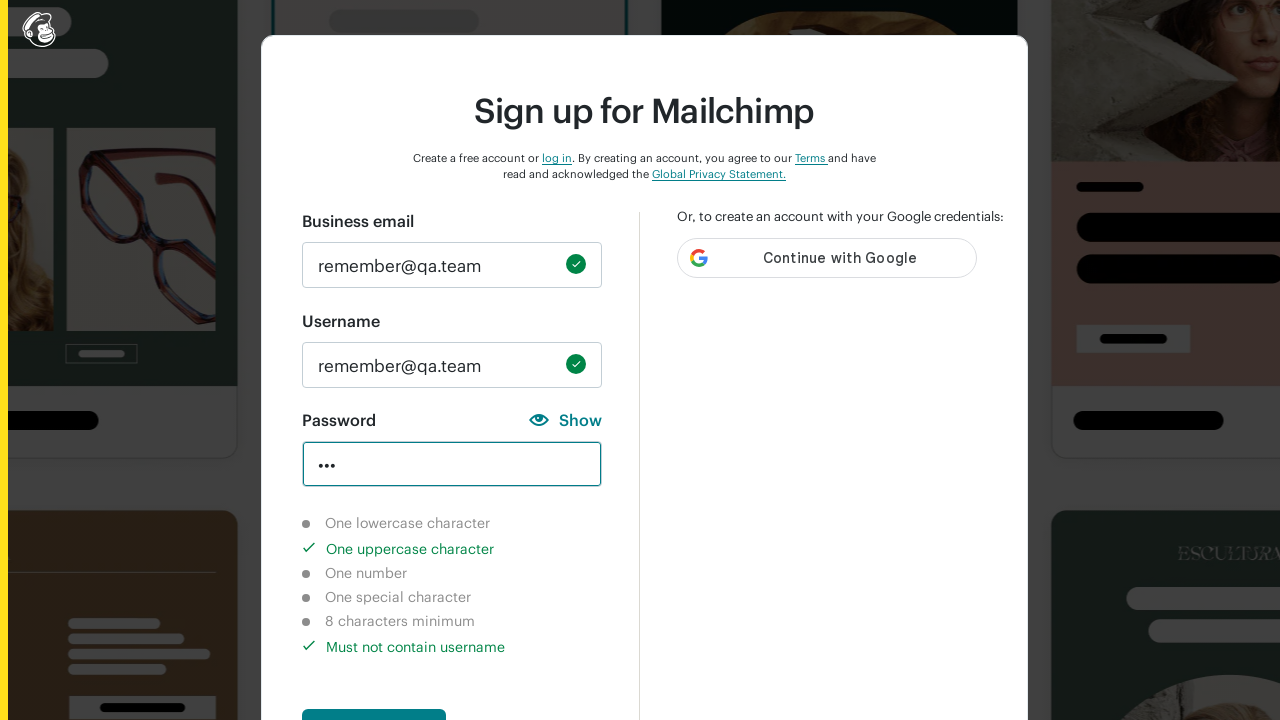

Cleared password field on #new_password
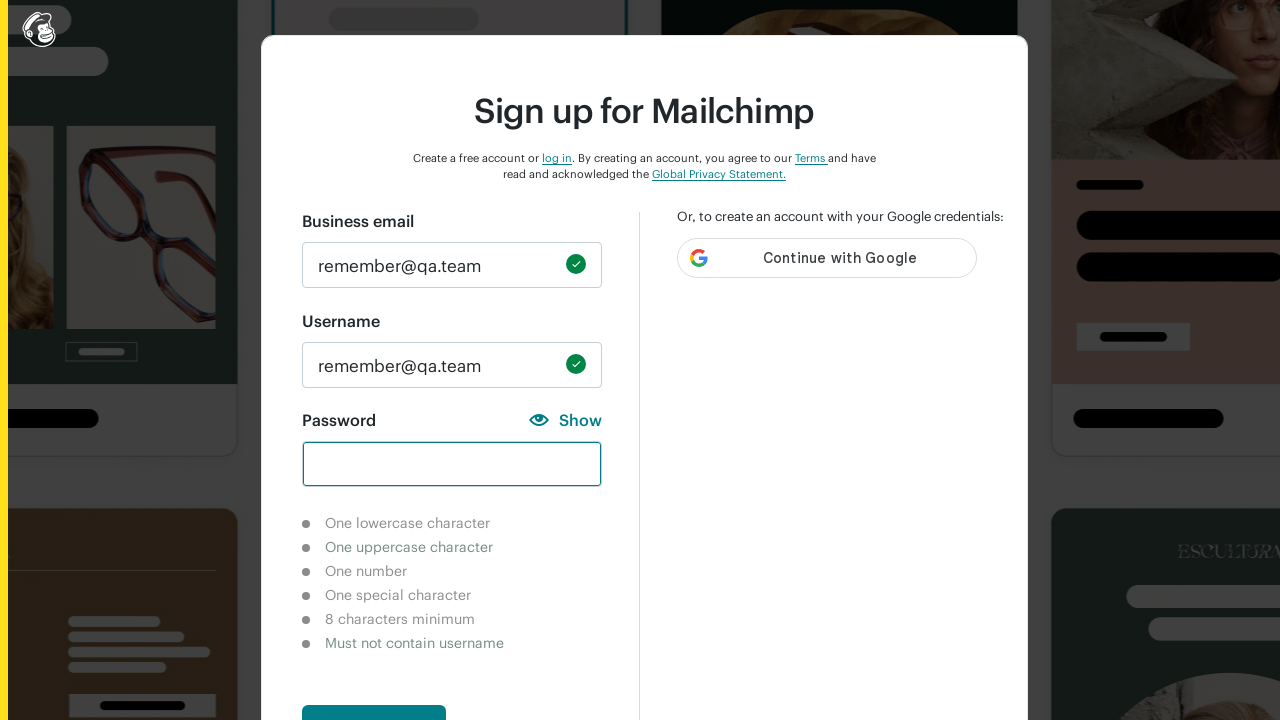

Filled password field with '123' to test number validation on #new_password
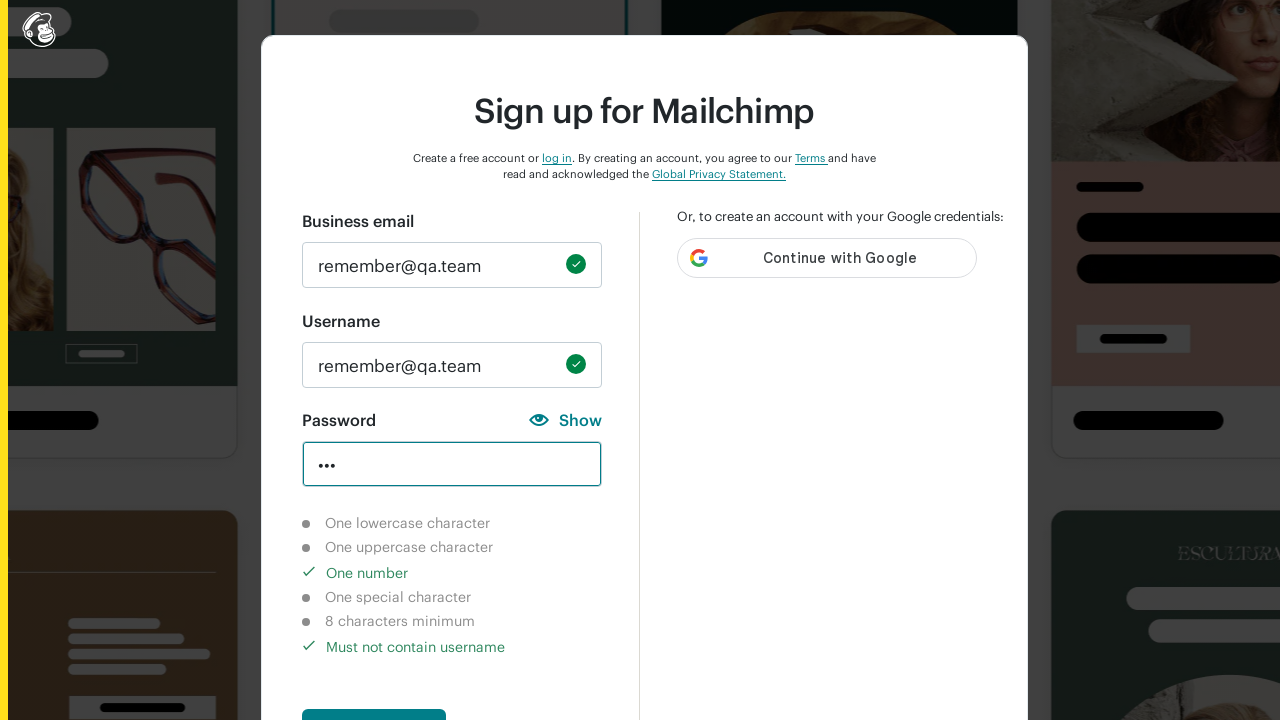

Waited 2 seconds for validation indicators to update
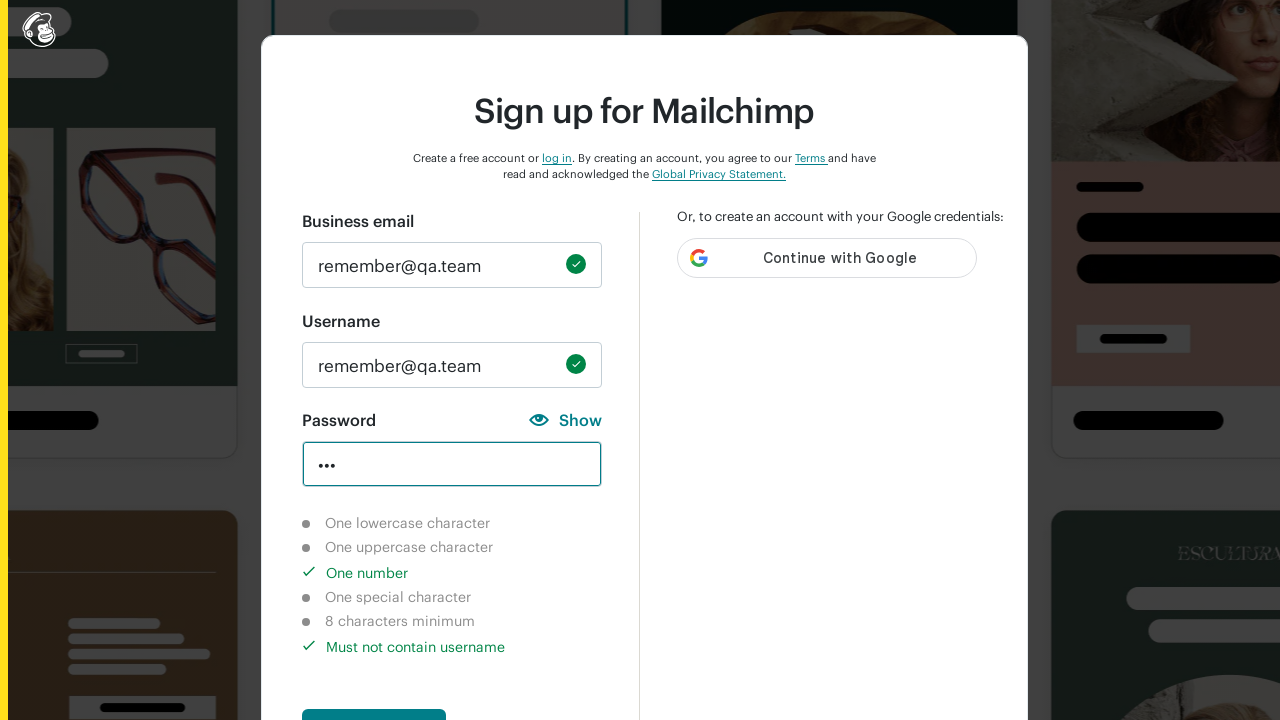

Verified lowercase character requirement is marked not-completed
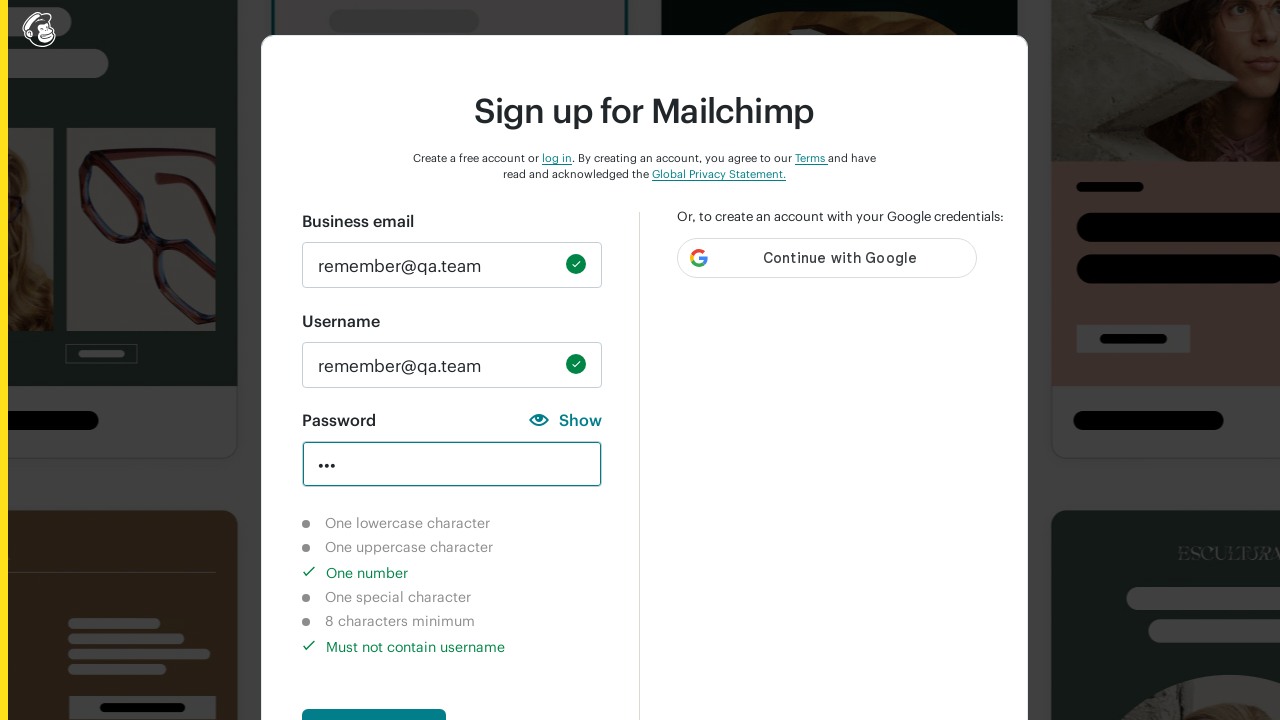

Verified uppercase character requirement is marked not-completed
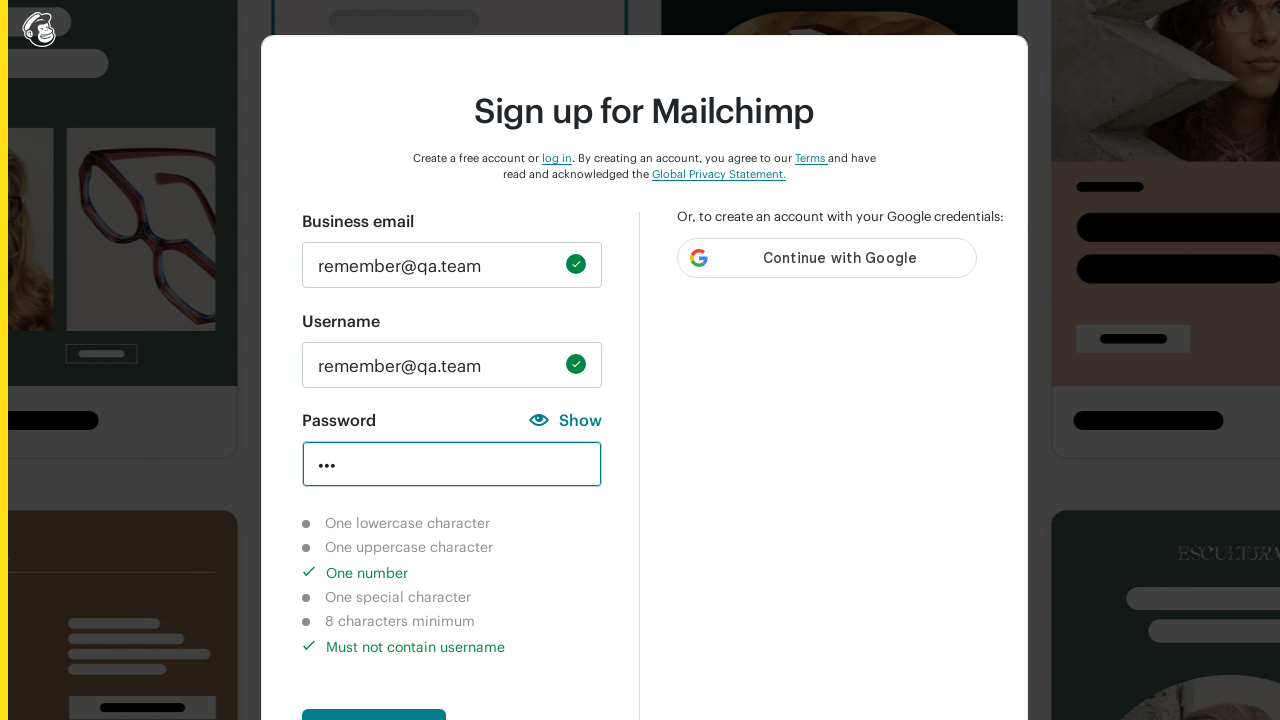

Verified number character requirement is marked completed
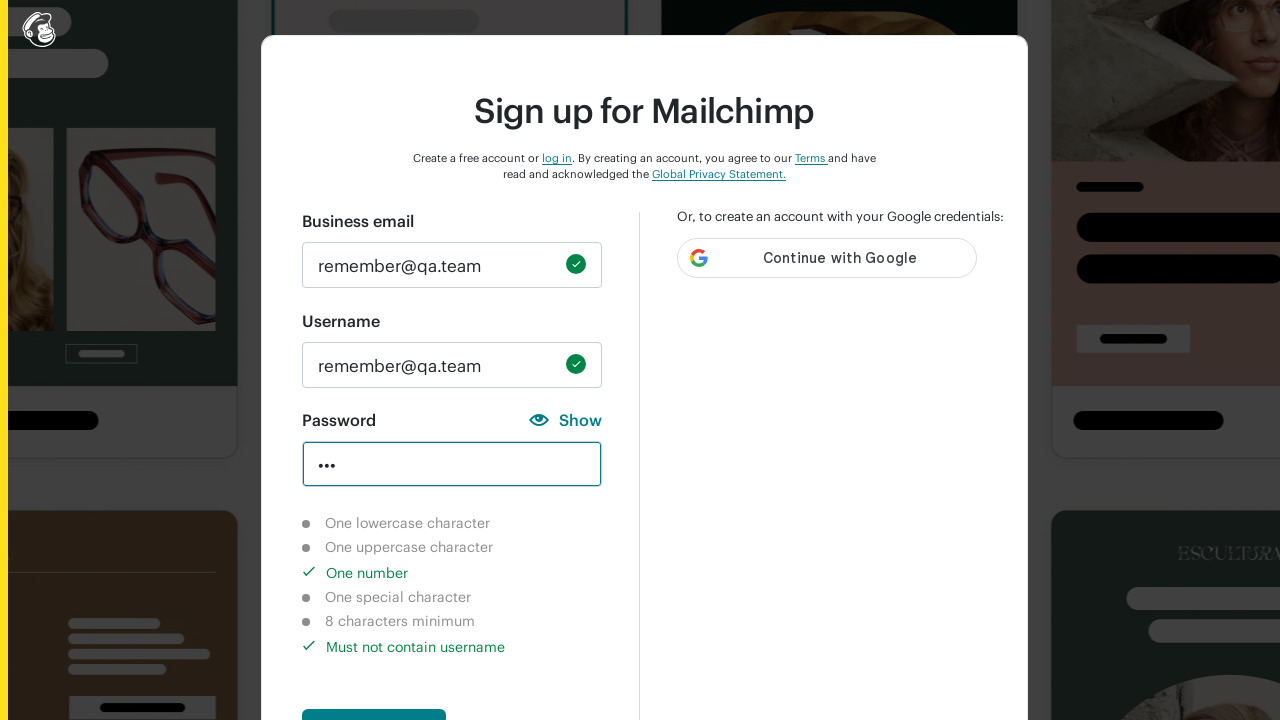

Verified special character requirement is marked not-completed
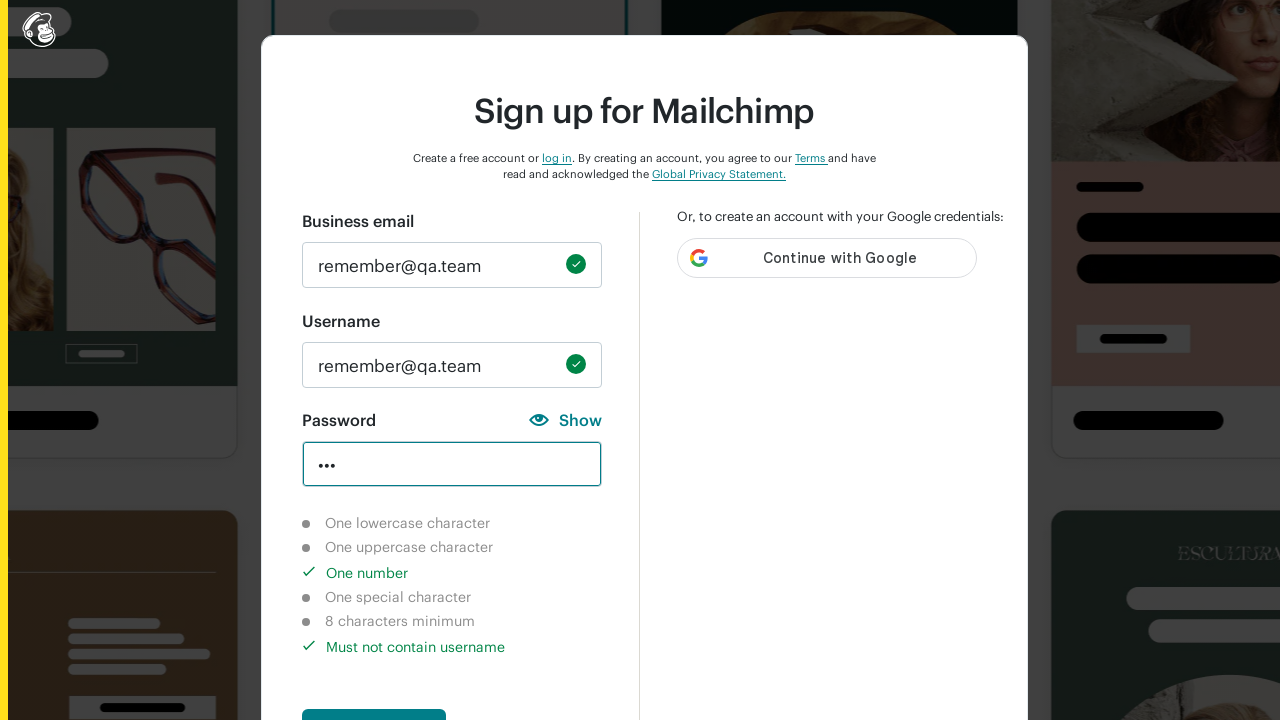

Verified 8-character length requirement is marked not-completed
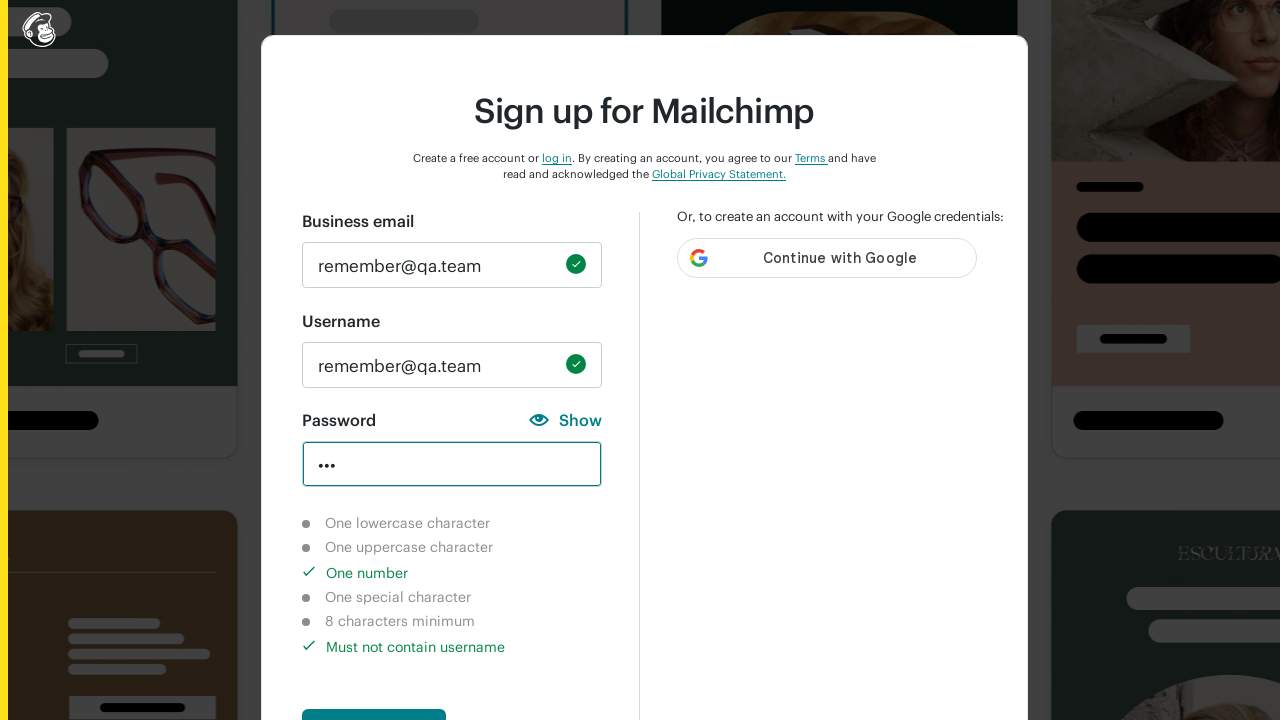

Verified username check requirement is marked completed
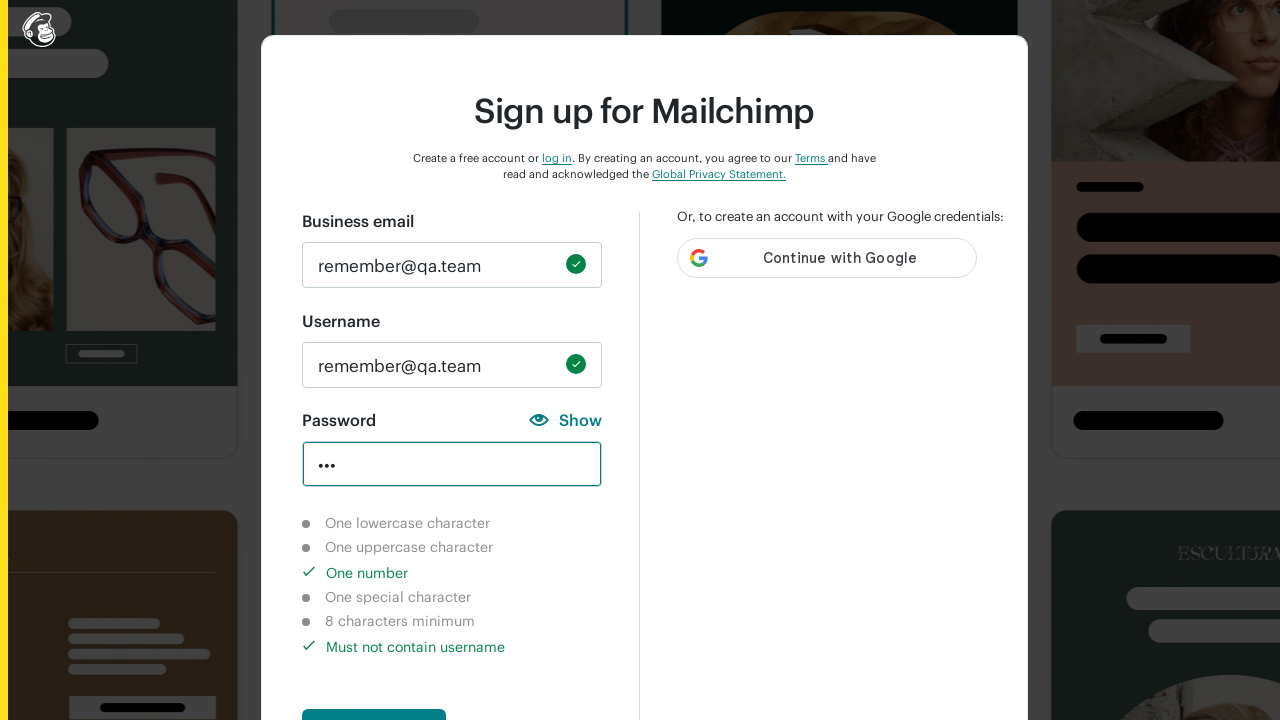

Cleared password field on #new_password
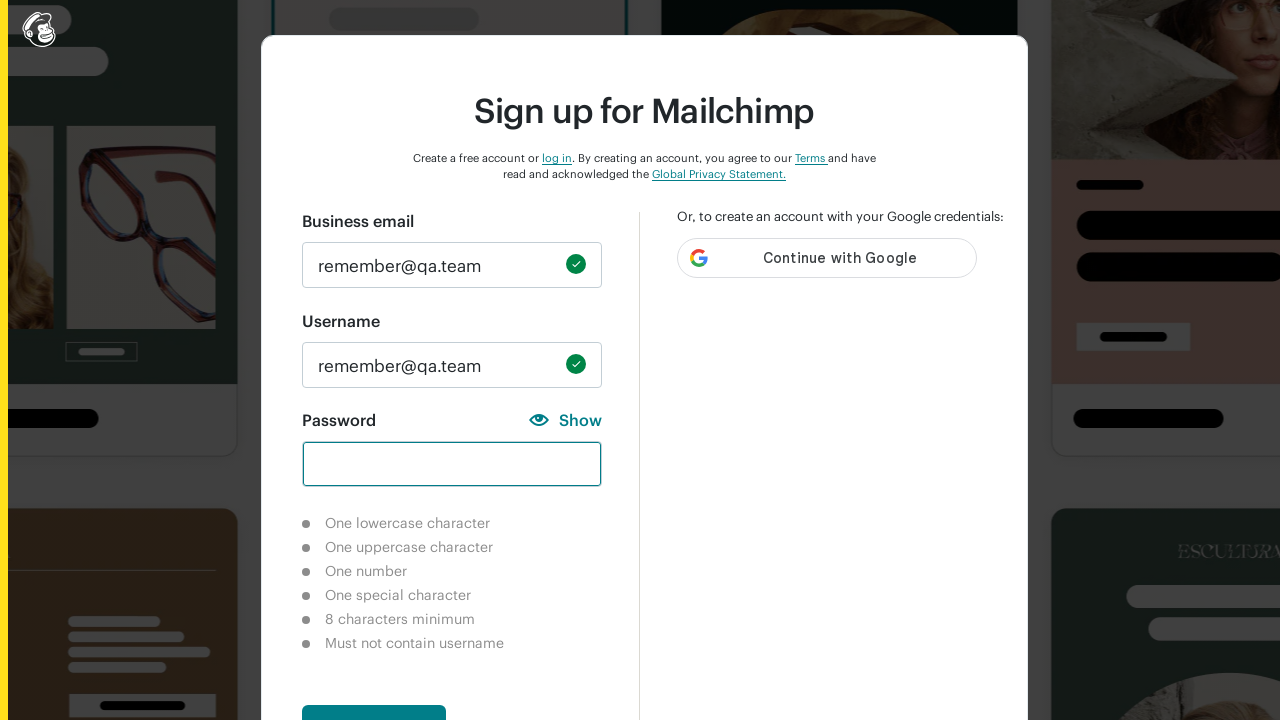

Filled password field with '!@#' to test special character validation on #new_password
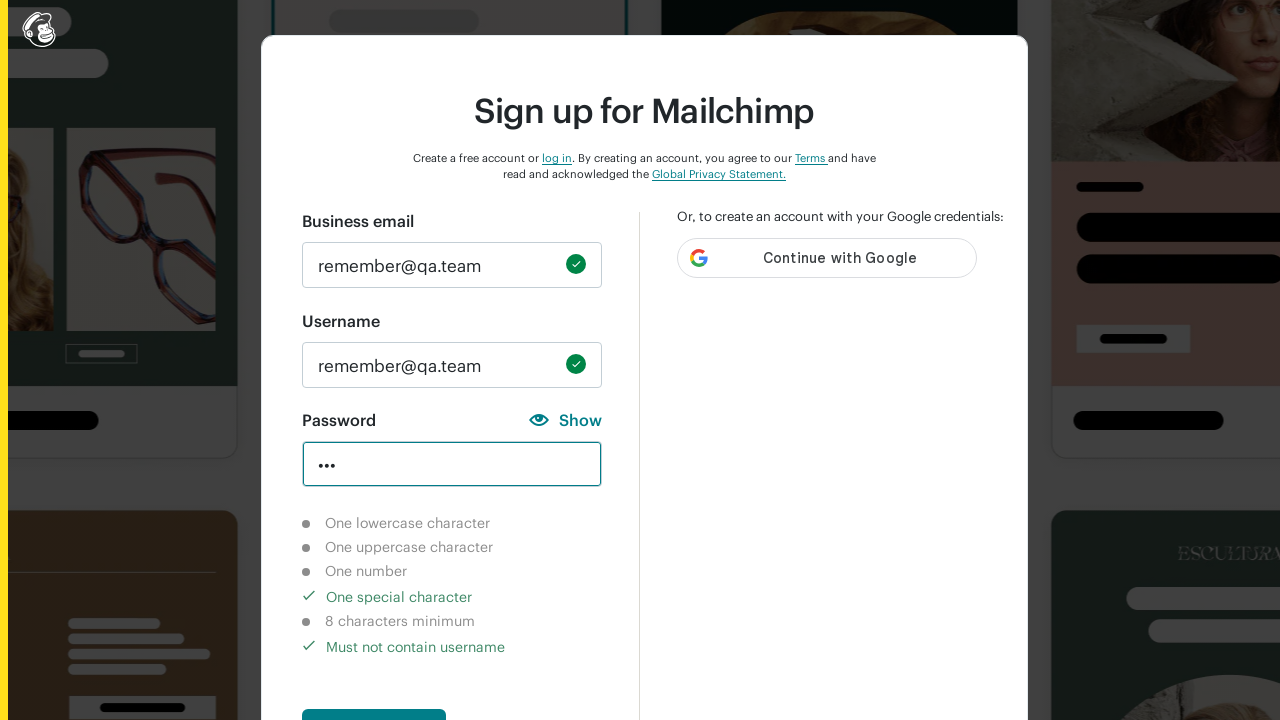

Waited 2 seconds for validation indicators to update
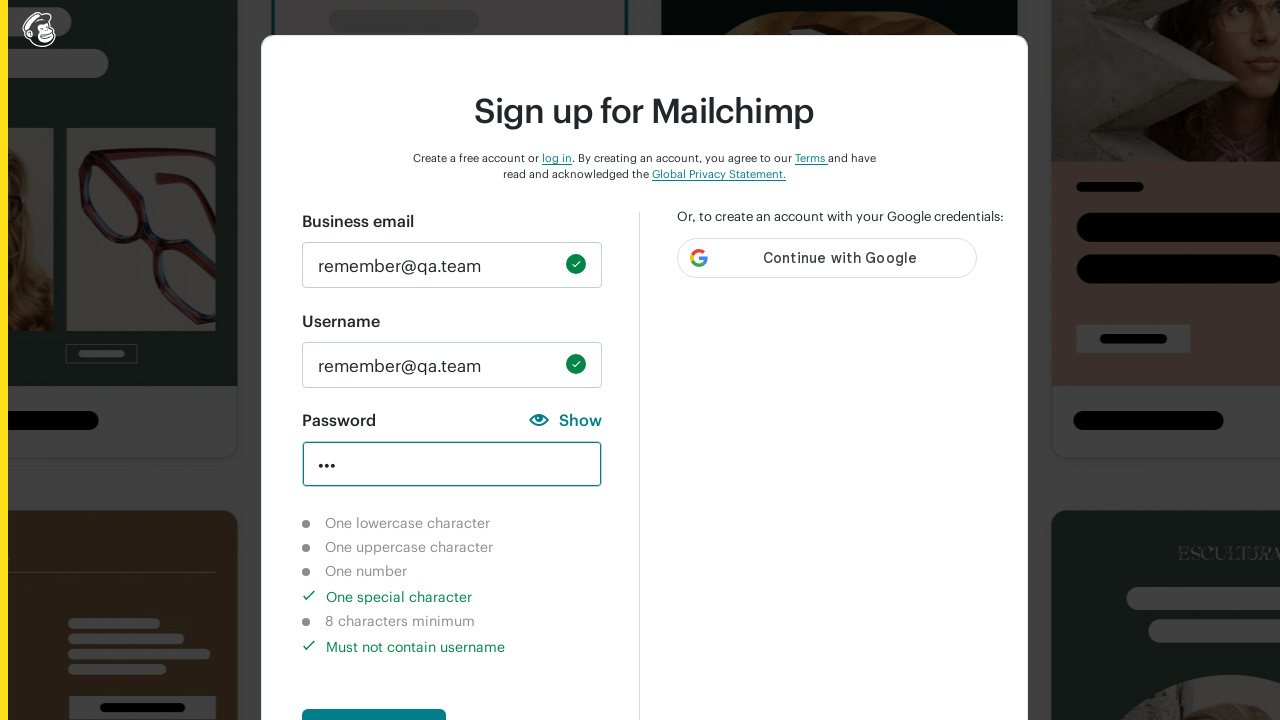

Verified lowercase character requirement is marked not-completed
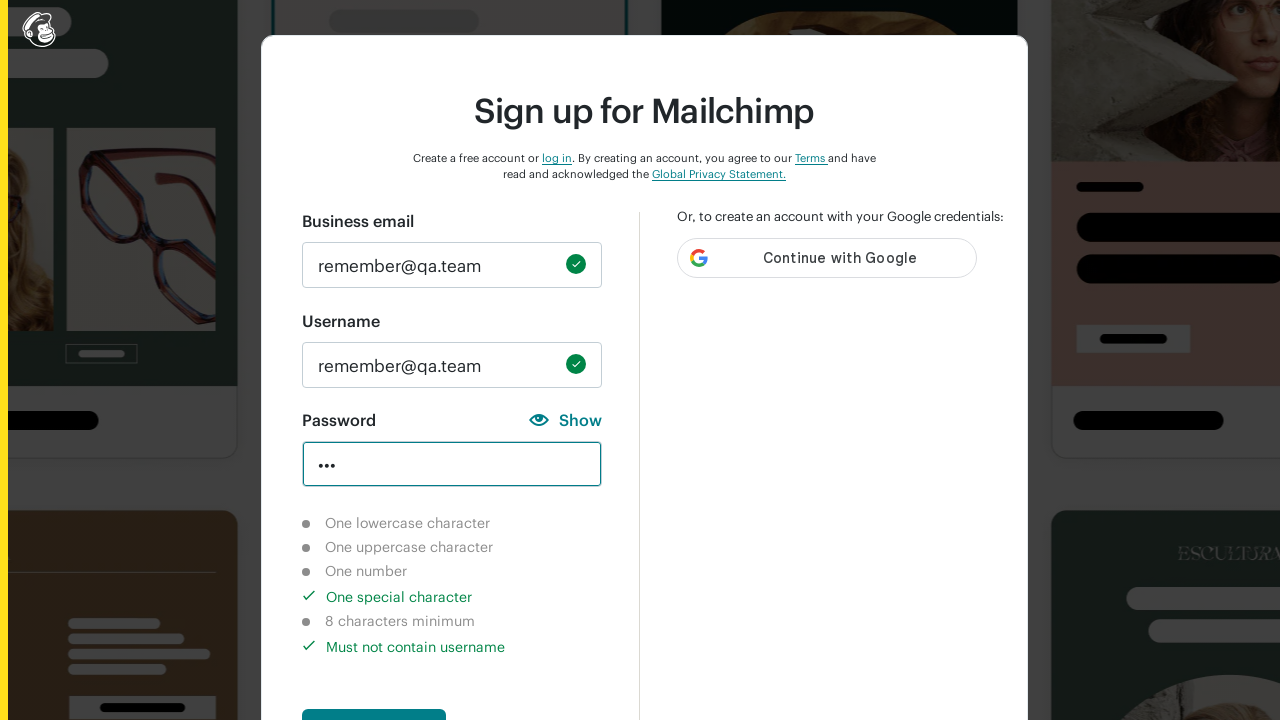

Verified uppercase character requirement is marked not-completed
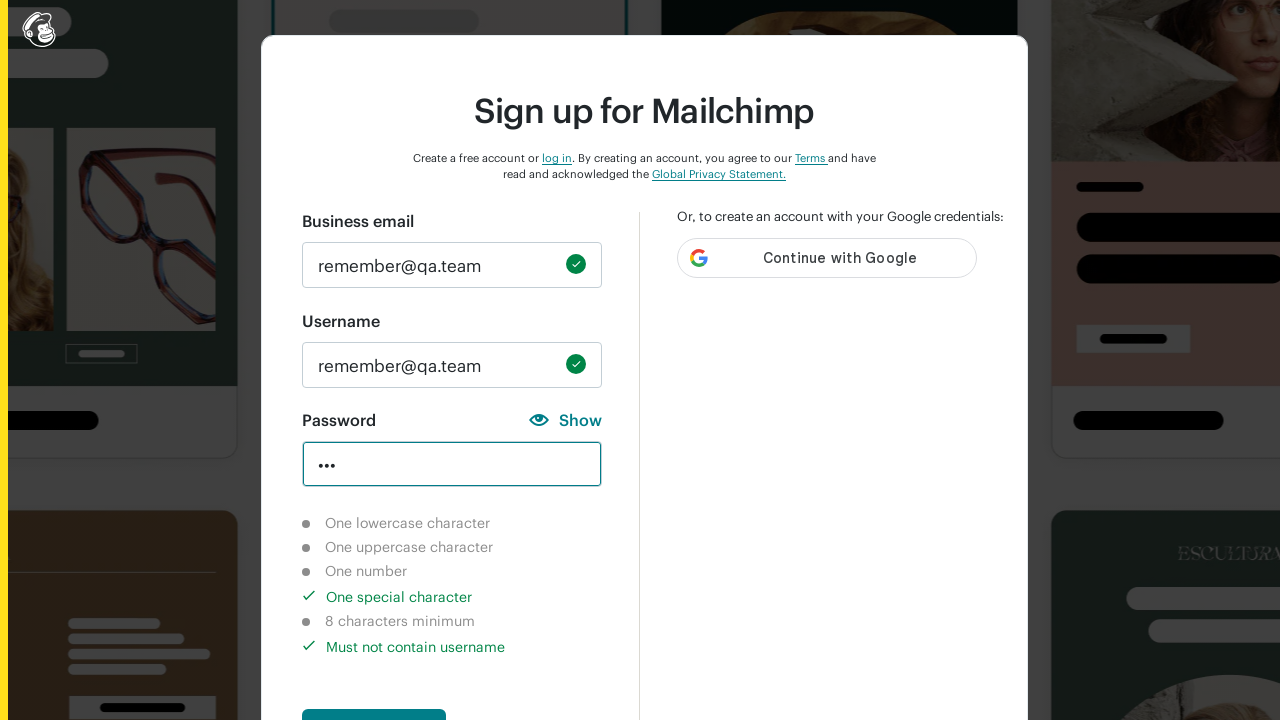

Verified number character requirement is marked not-completed
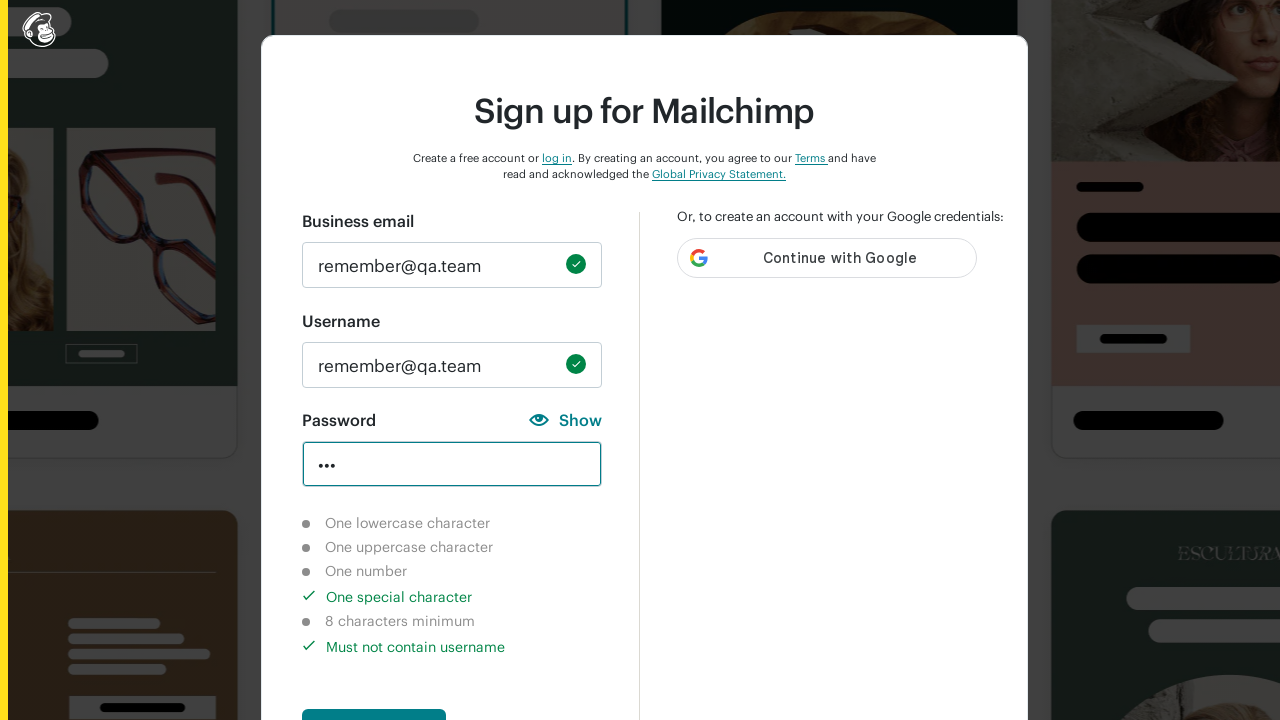

Verified special character requirement is marked completed
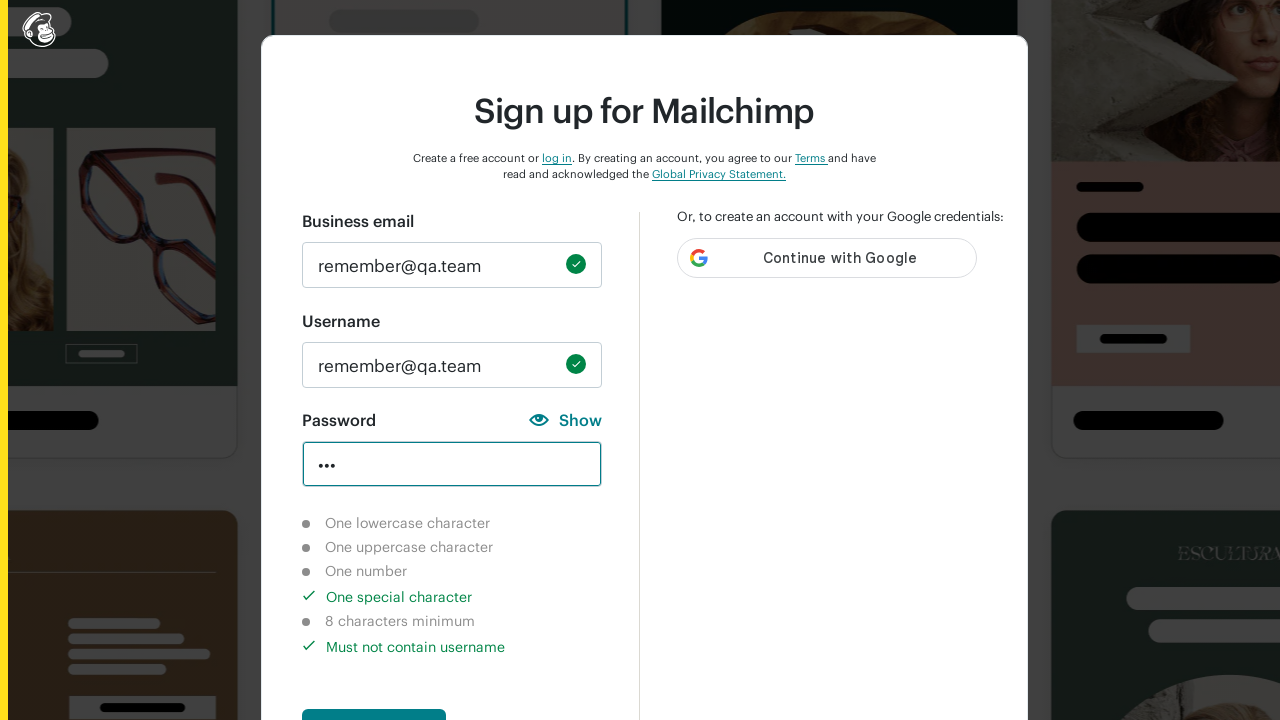

Verified 8-character length requirement is marked not-completed
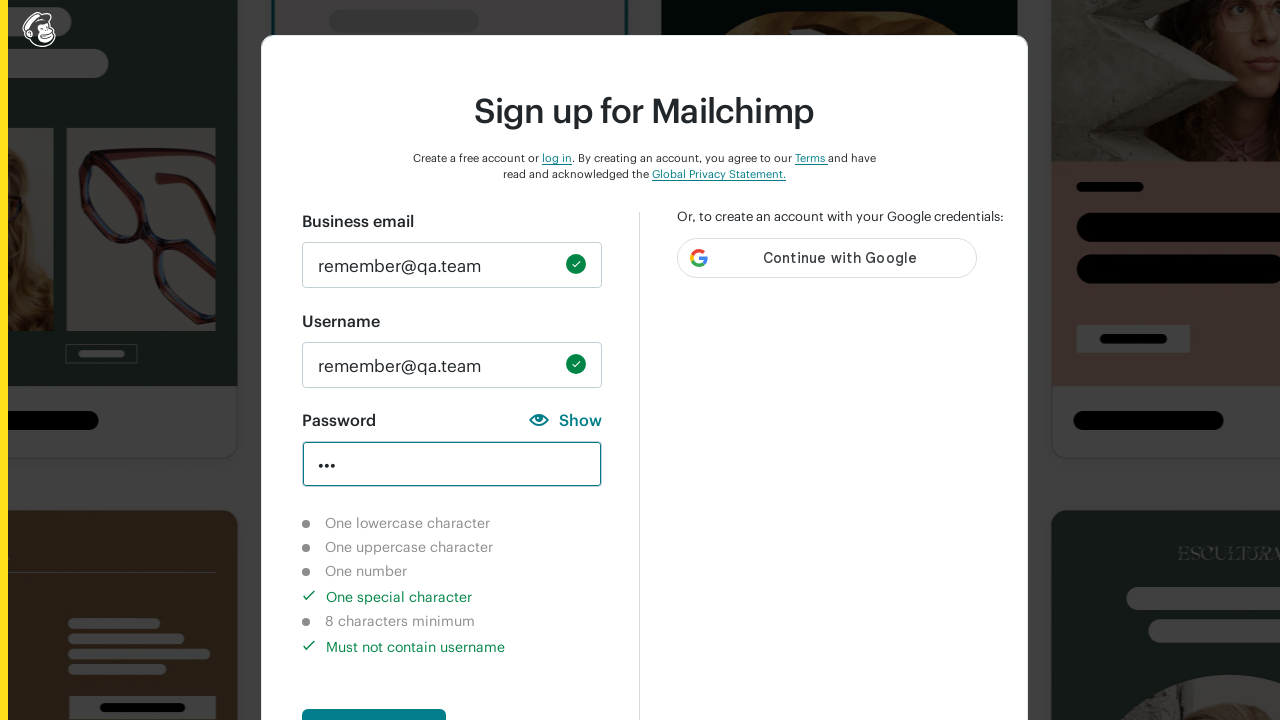

Verified username check requirement is marked completed
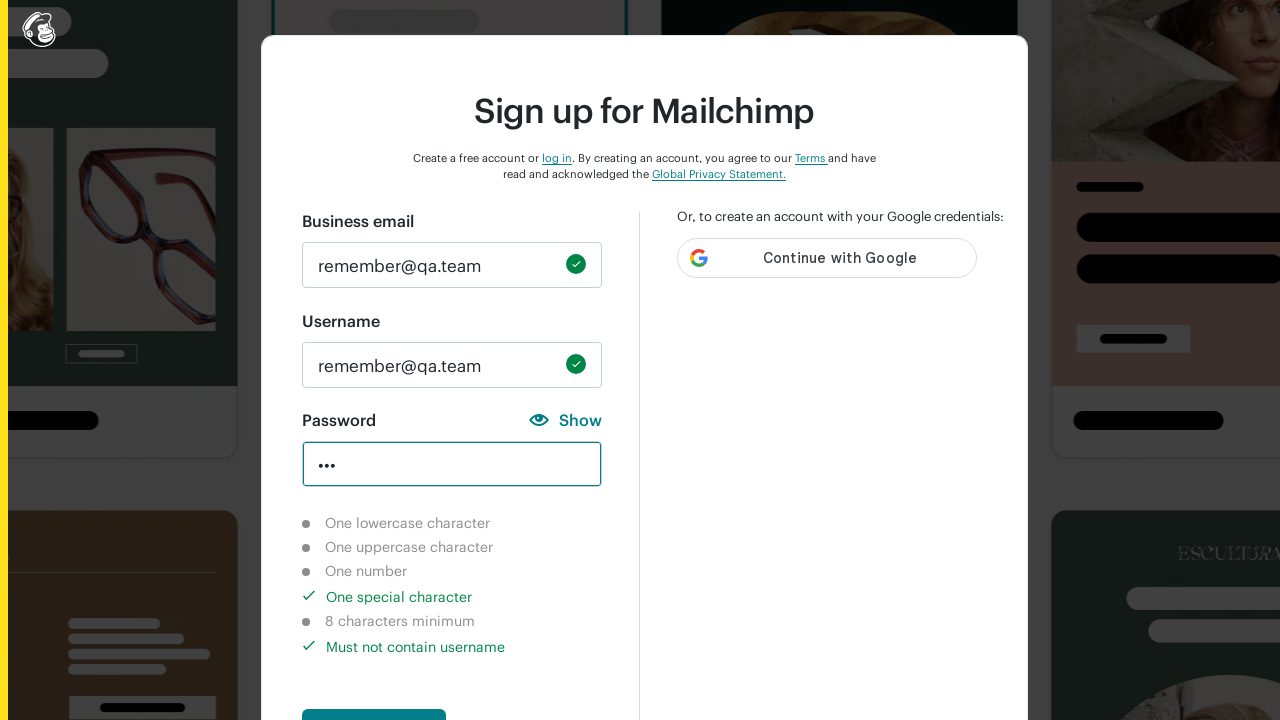

Cleared password field on #new_password
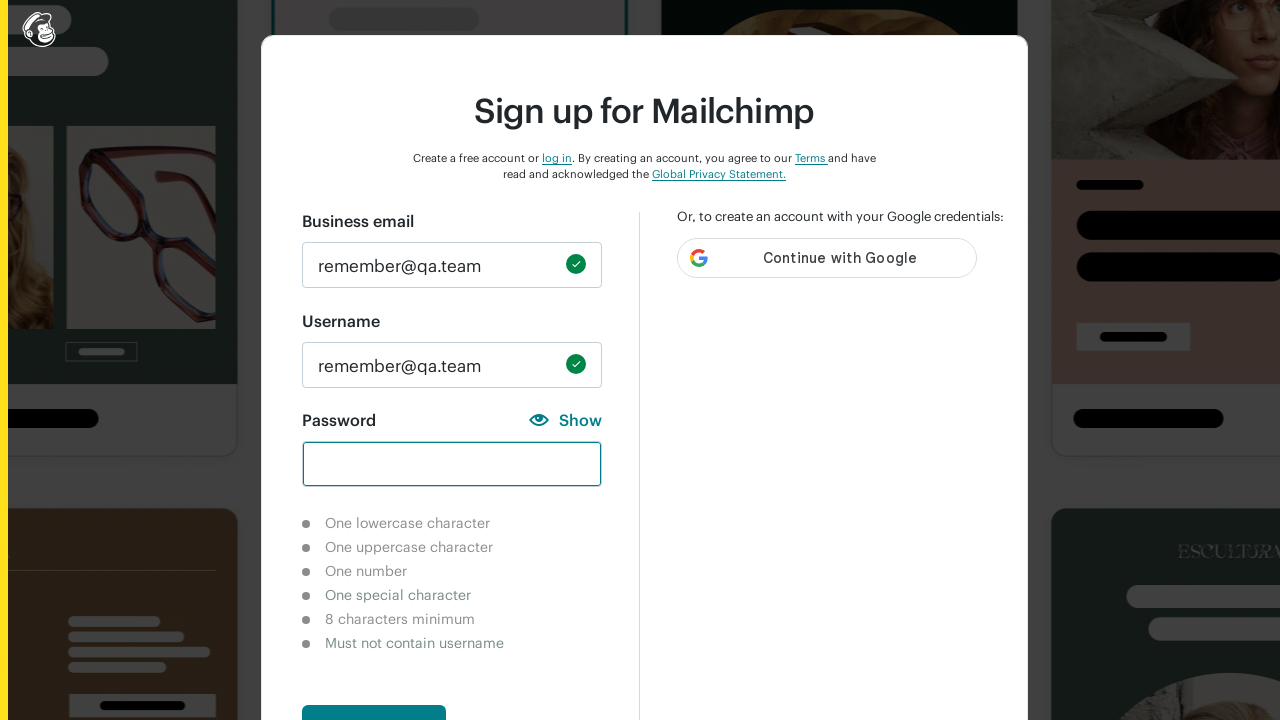

Filled password field with 'Abc123!@#' - a valid password meeting all requirements on #new_password
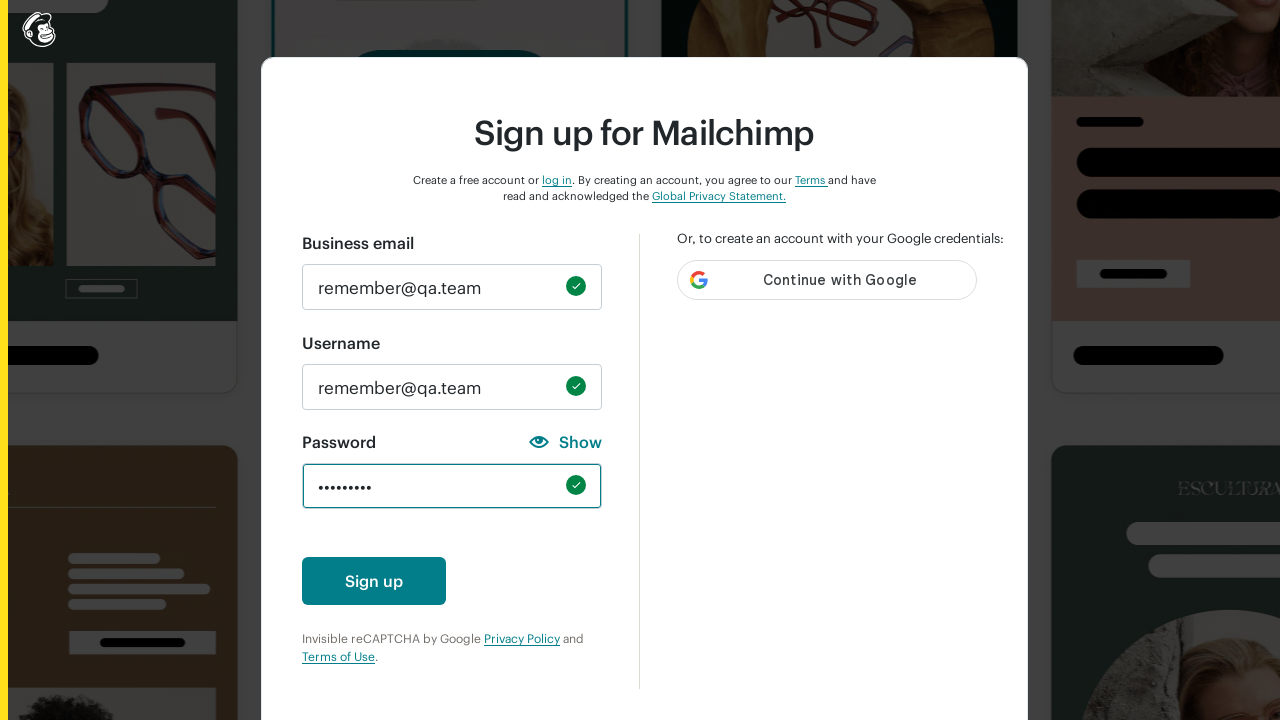

Waited 2 seconds for validation indicators to update
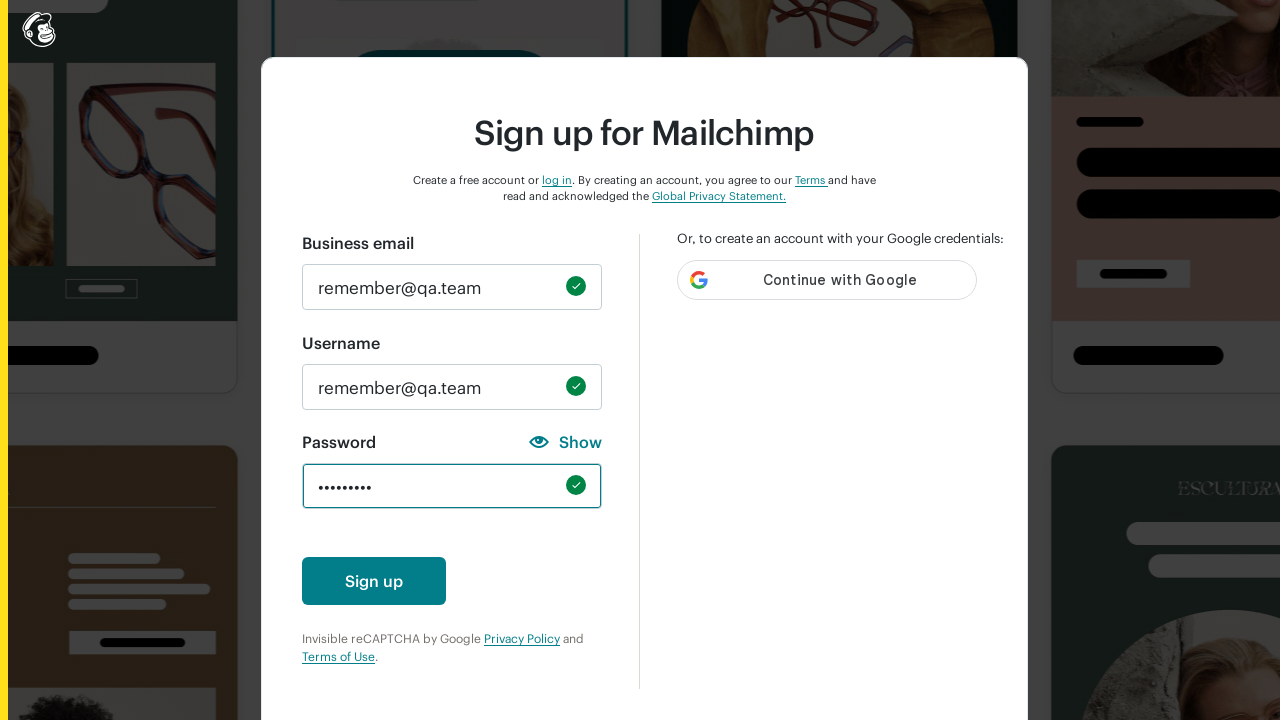

Verified lowercase character indicator is hidden (validation criteria met)
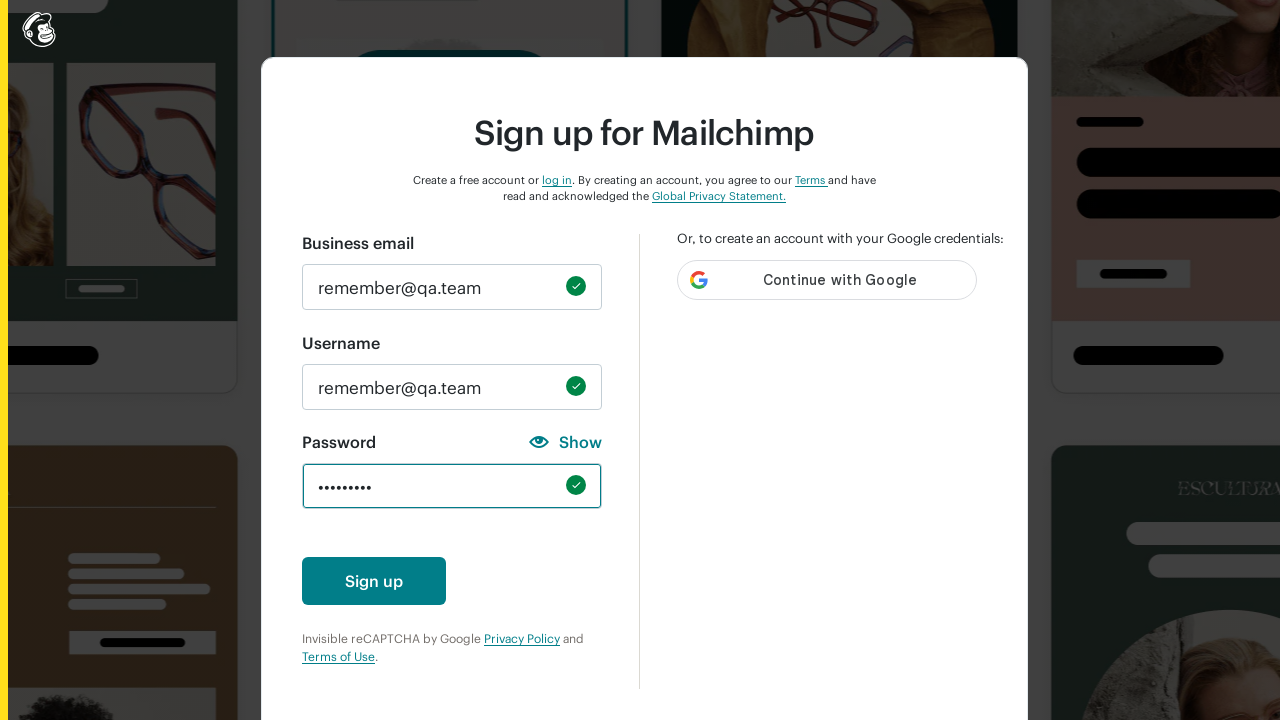

Verified uppercase character indicator is hidden (validation criteria met)
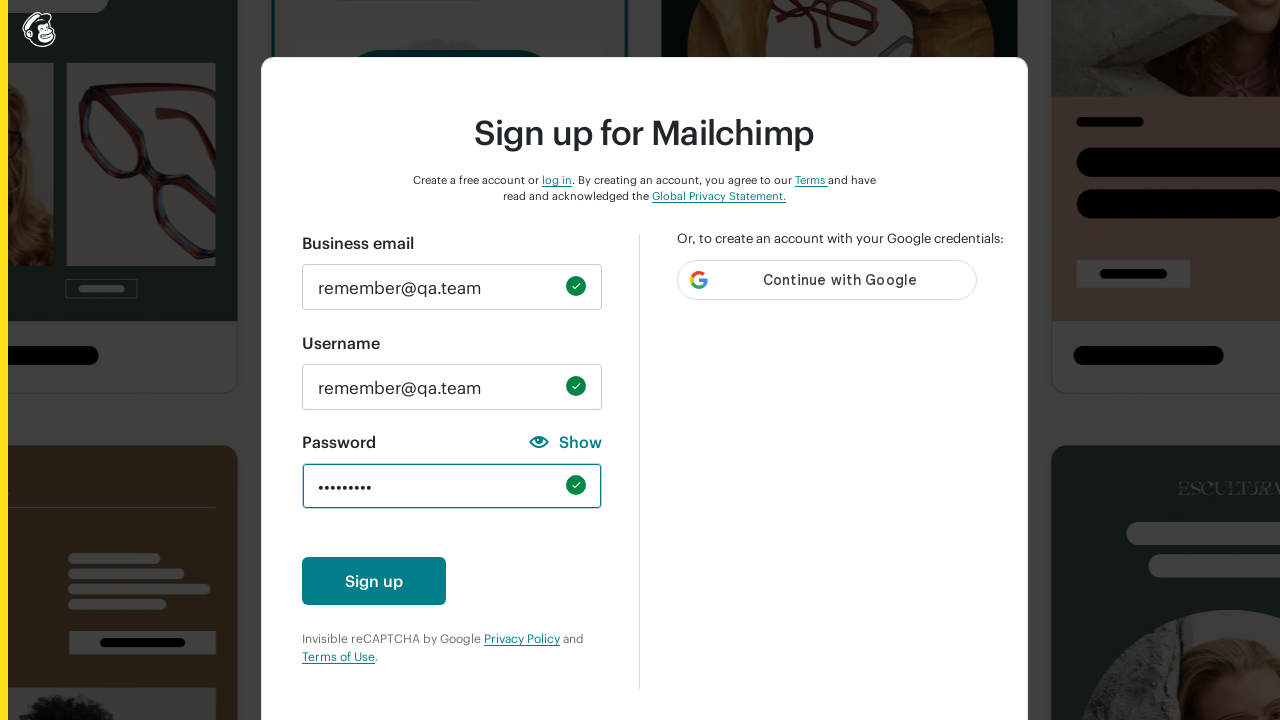

Verified number character indicator is hidden (validation criteria met)
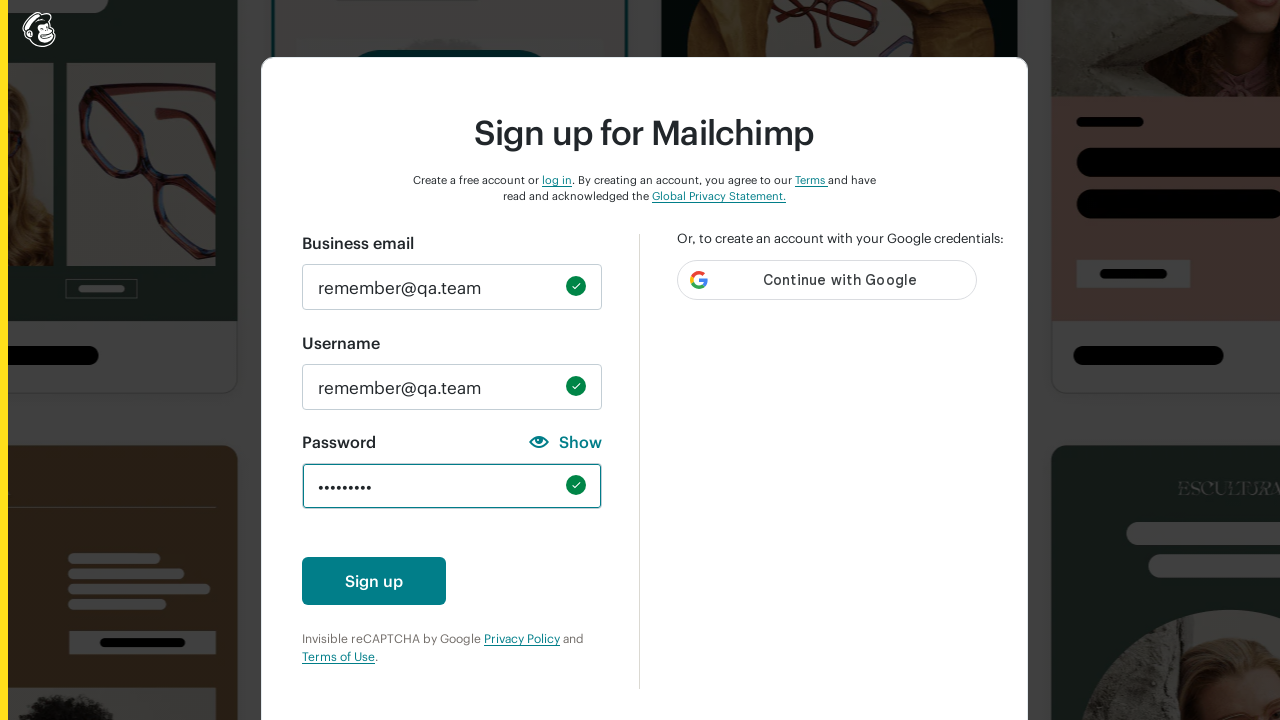

Verified special character indicator is hidden (validation criteria met)
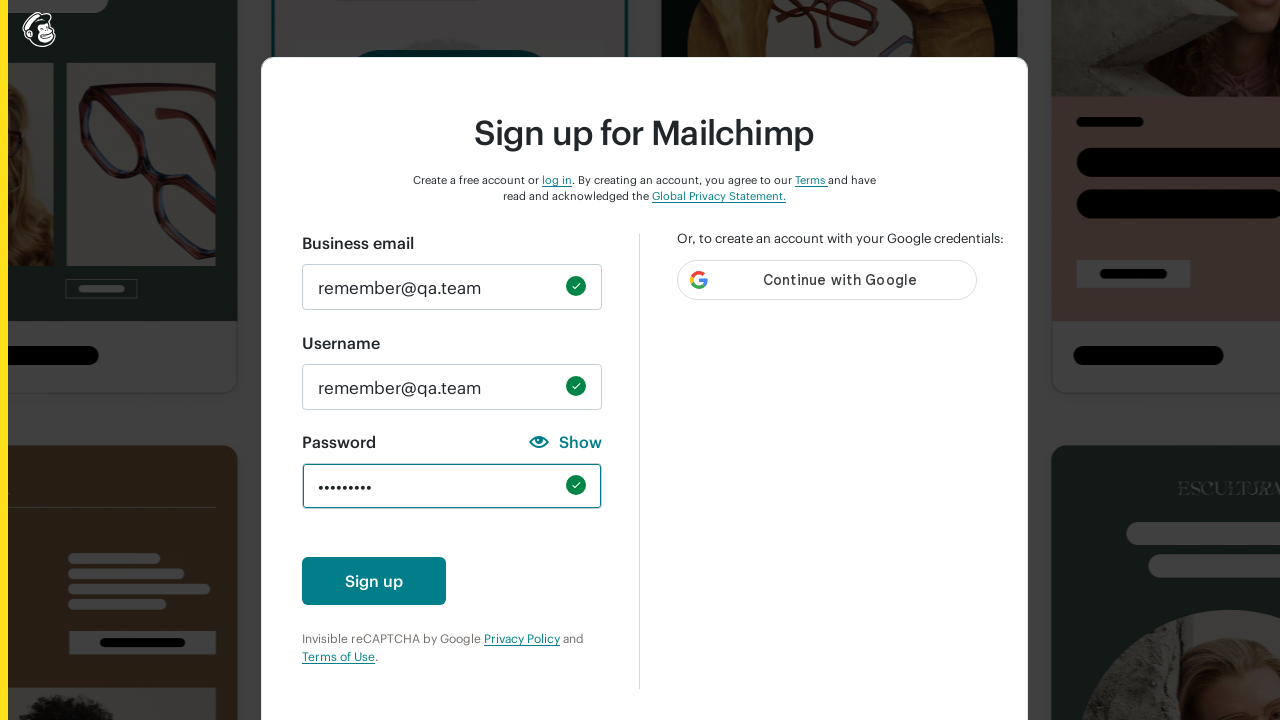

Verified 8-character length indicator is hidden (validation criteria met)
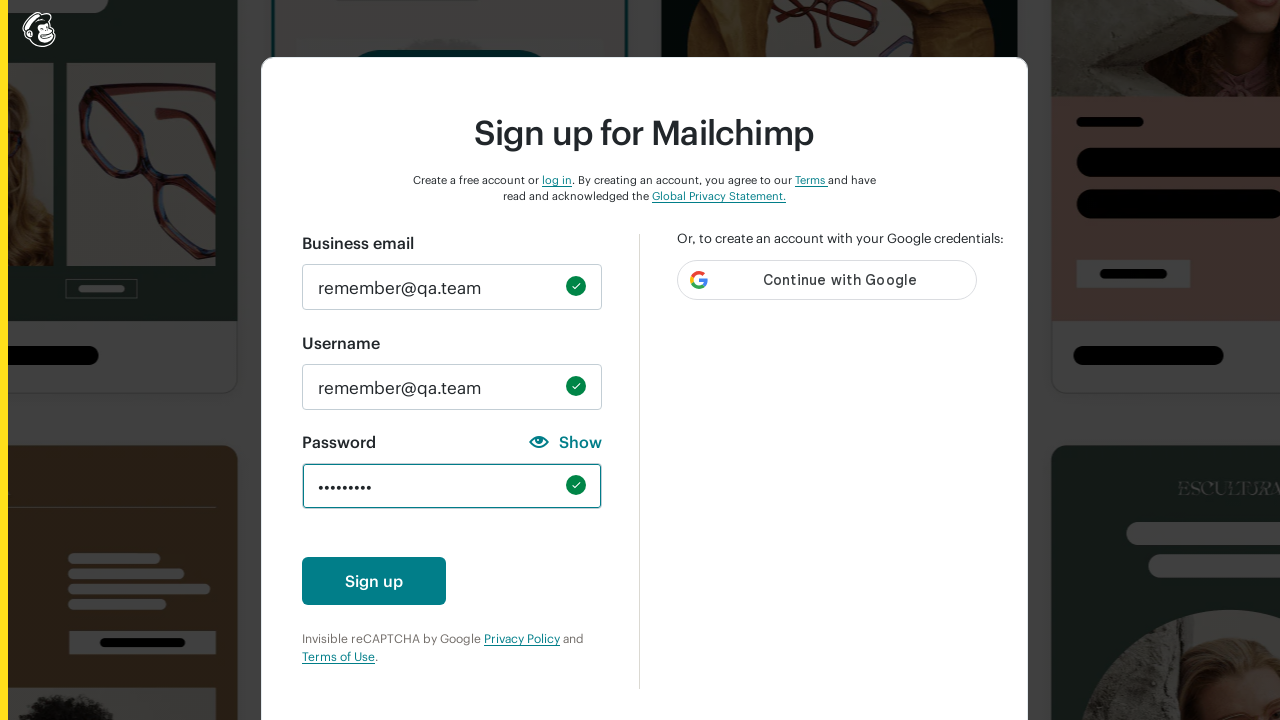

Verified username check indicator is hidden (validation criteria met)
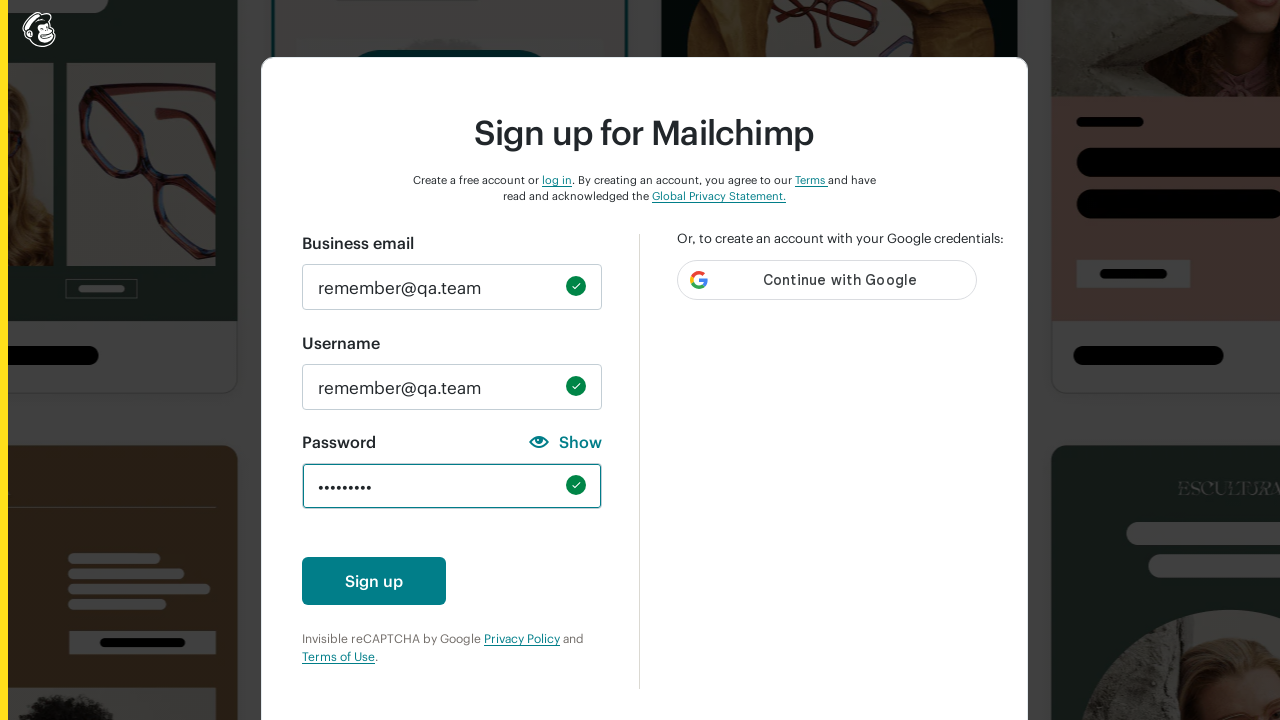

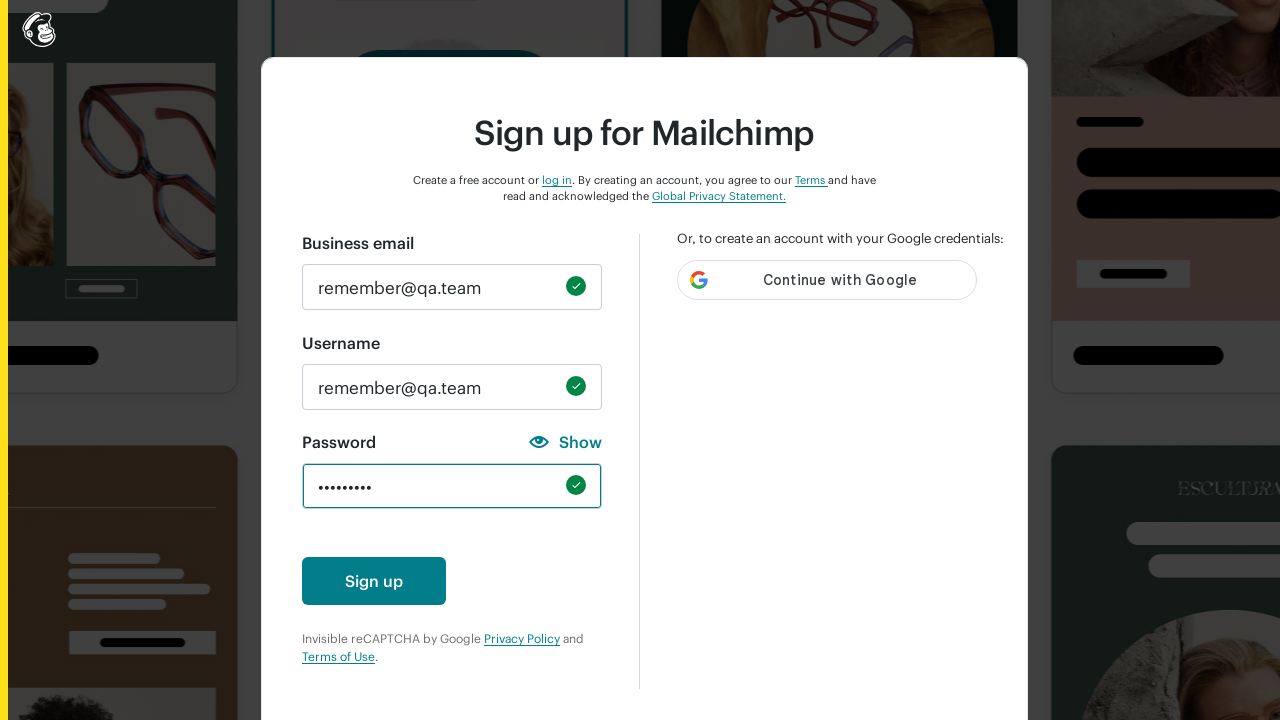